Tests NuGet.org search functionality by entering "yaml" as a search query and verifying that package results are displayed with titles and descriptions.

Starting URL: https://nuget.org

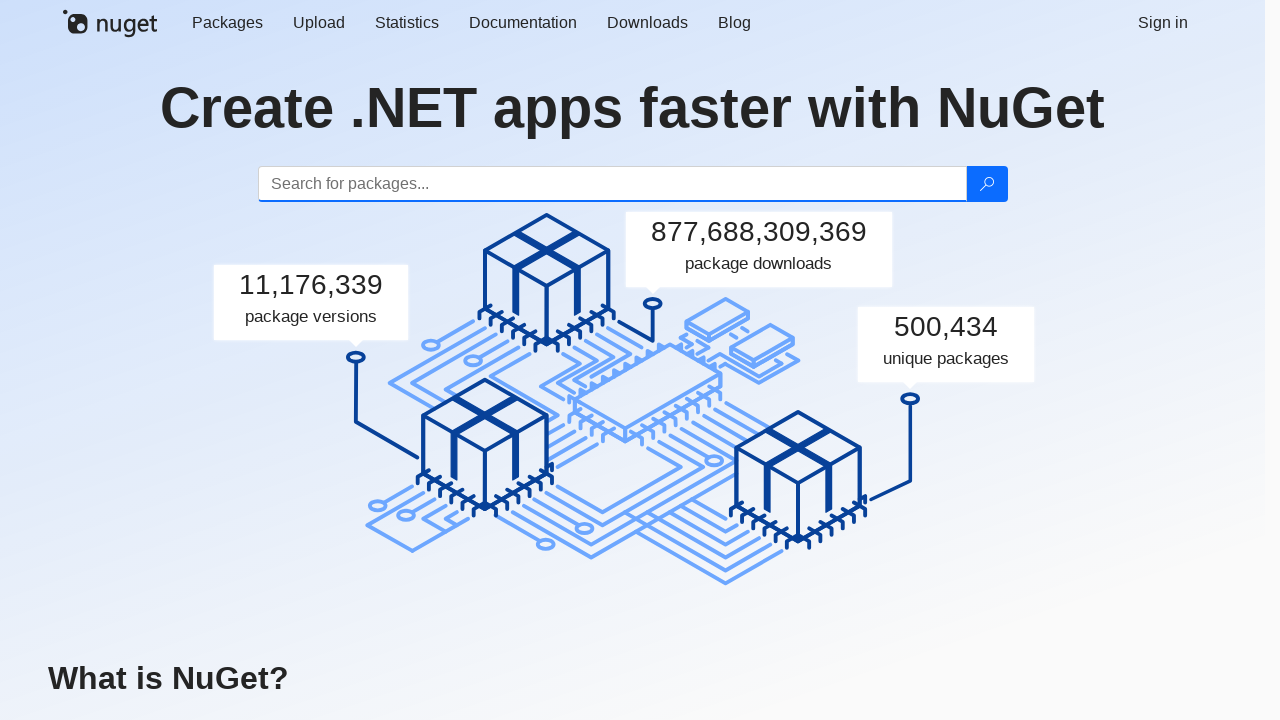

Filled search box with 'yaml' query on #search
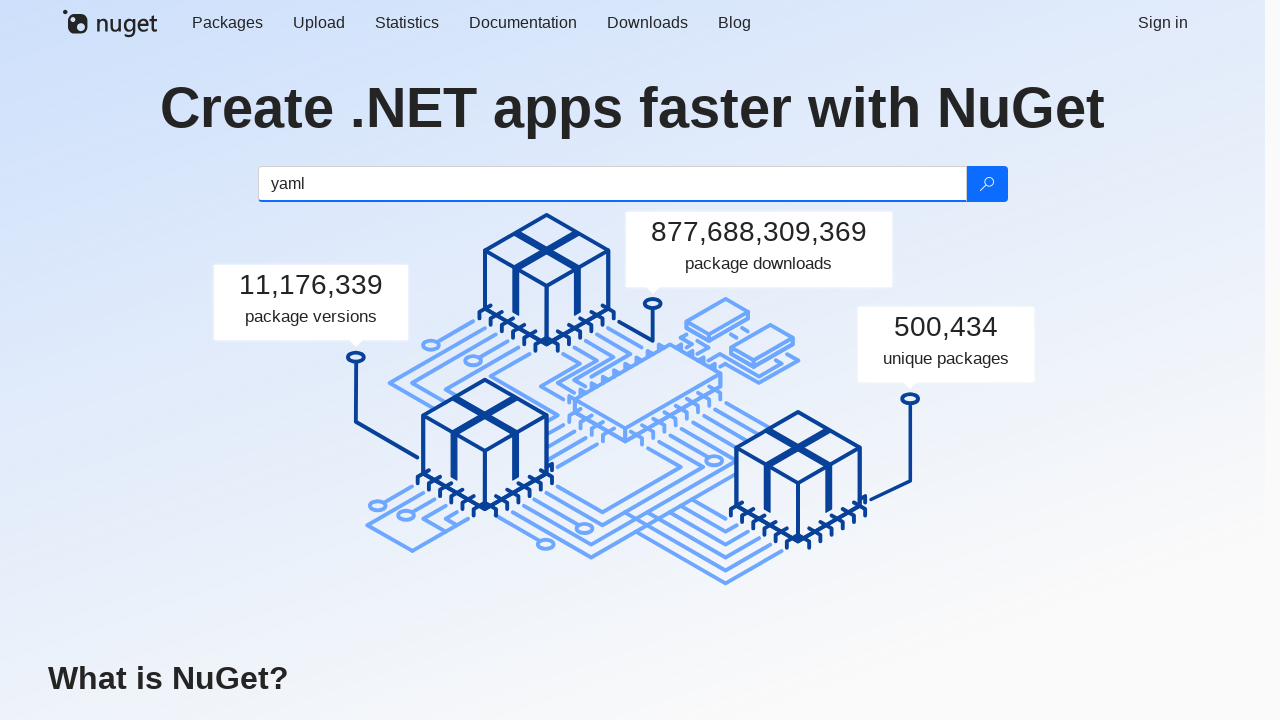

Clicked search button to submit query at (986, 184) on .btn-search
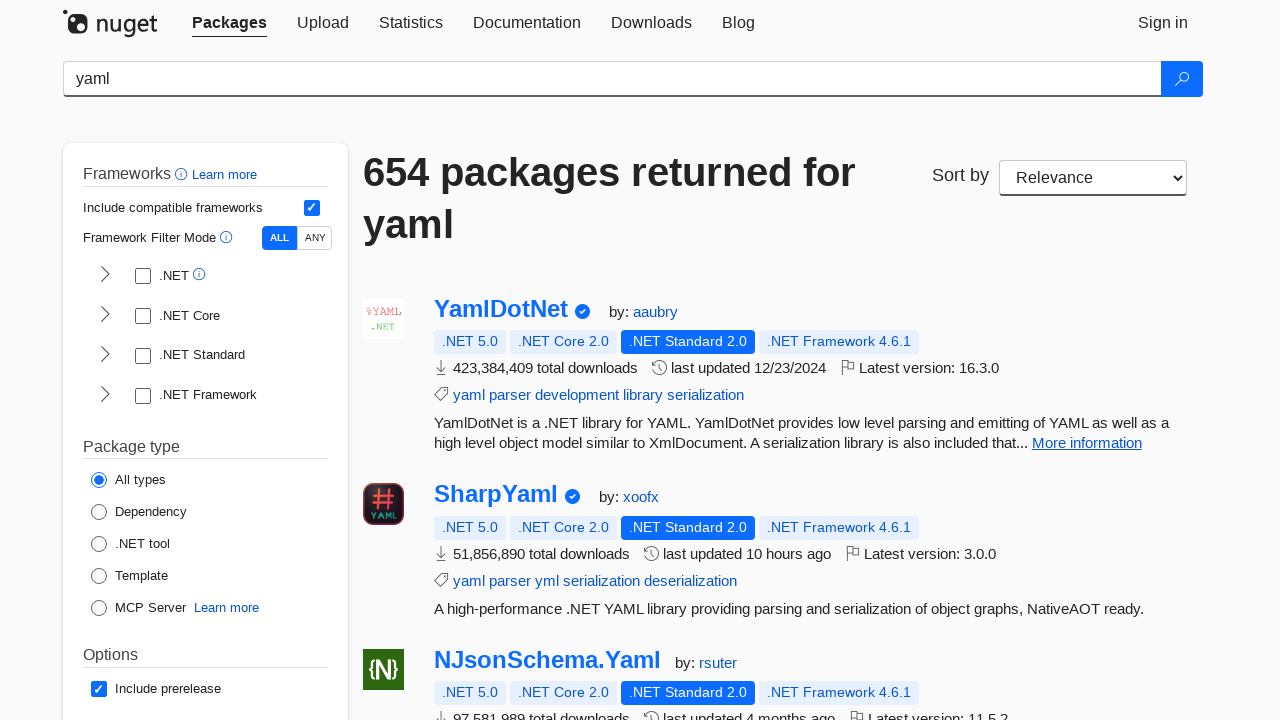

Package results loaded successfully
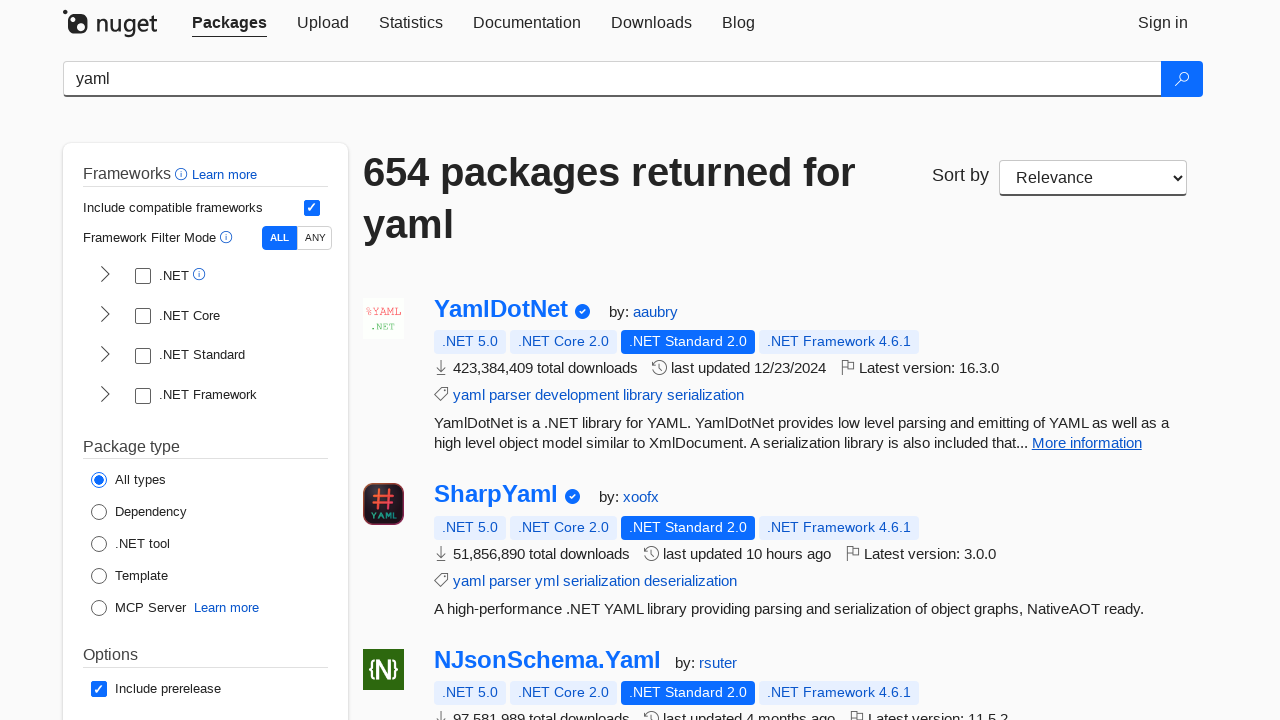

Located 20 package results
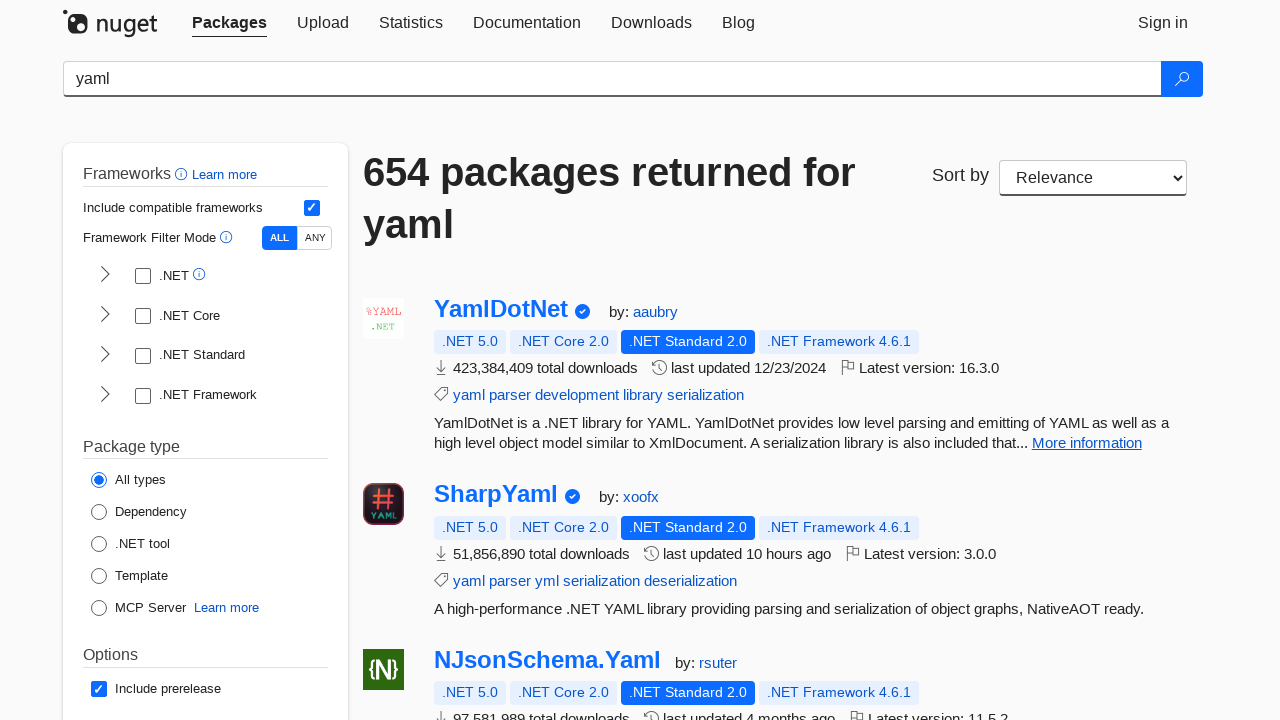

Verified package title exists: 'YamlDotNet'
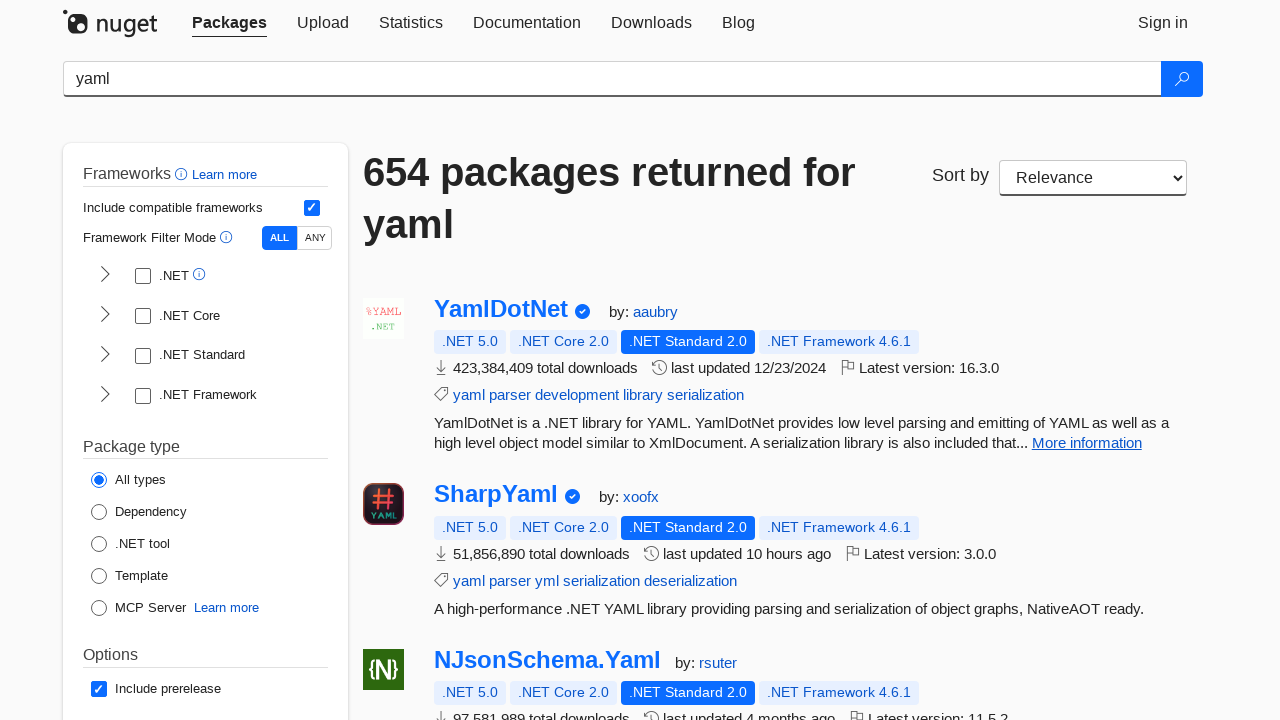

Verified package details contain text
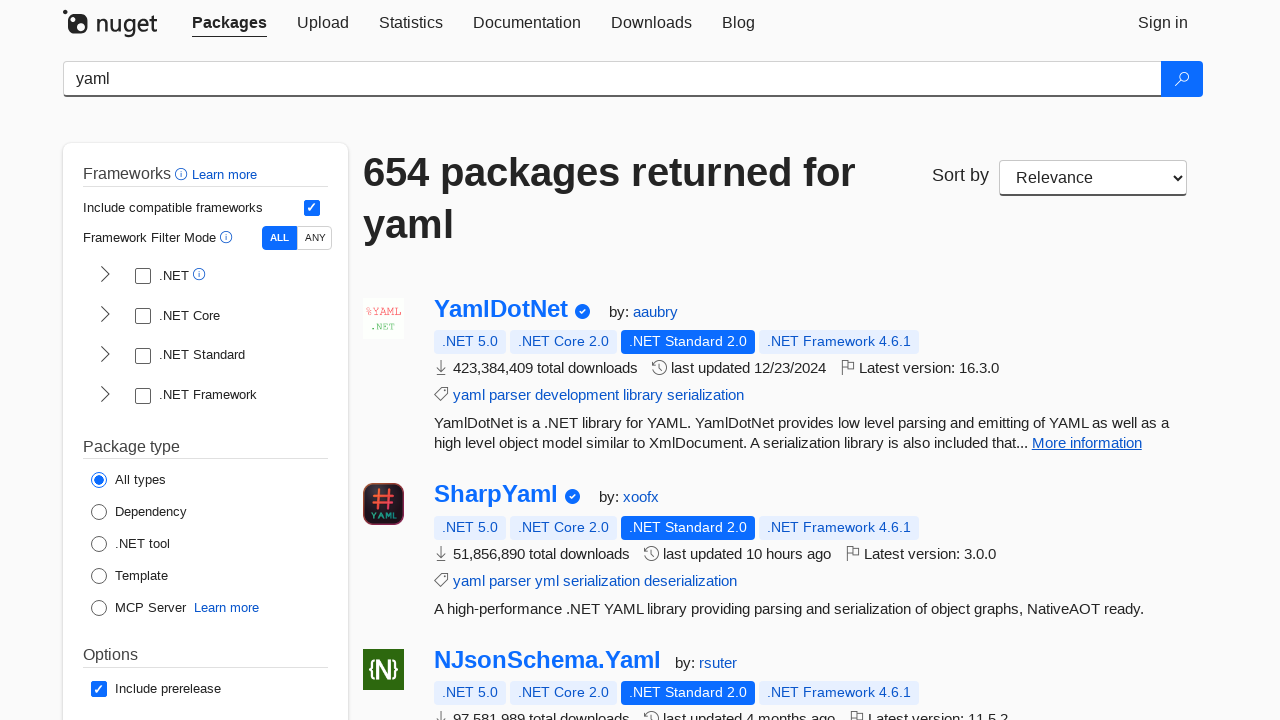

Verified package title exists: 'SharpYaml'
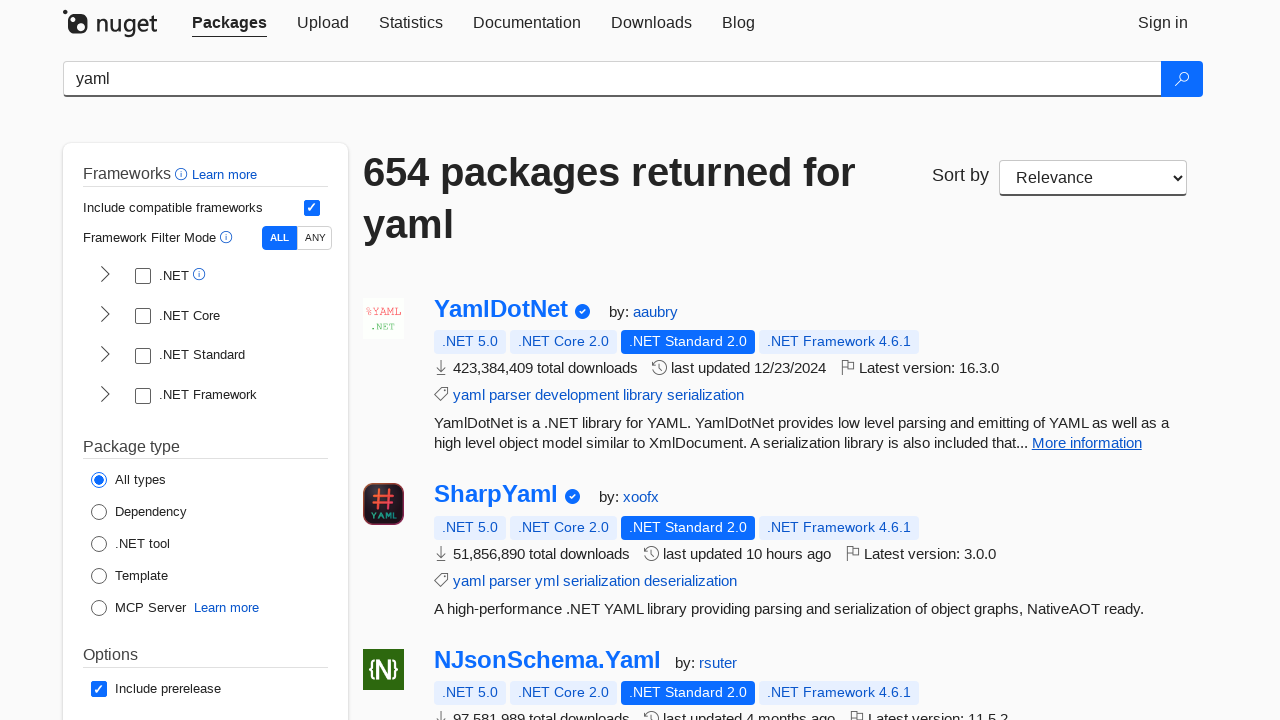

Verified package details contain text
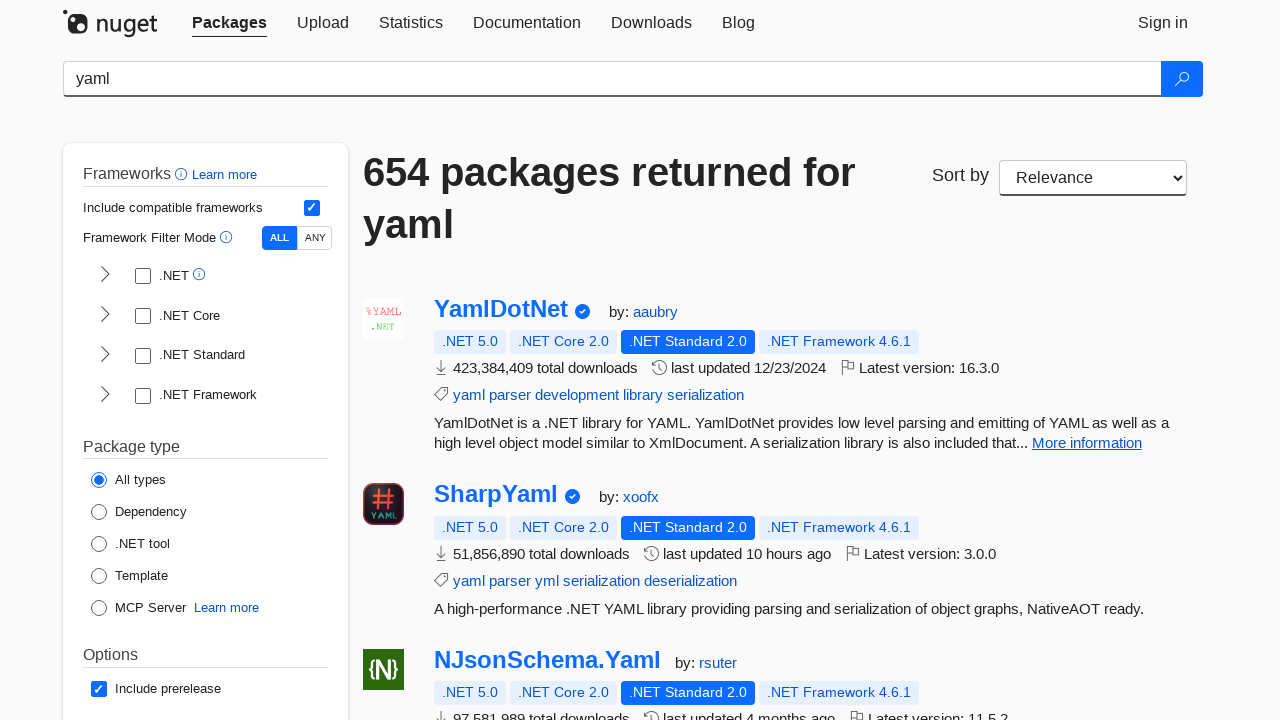

Verified package title exists: 'NJsonSchema.Yaml'
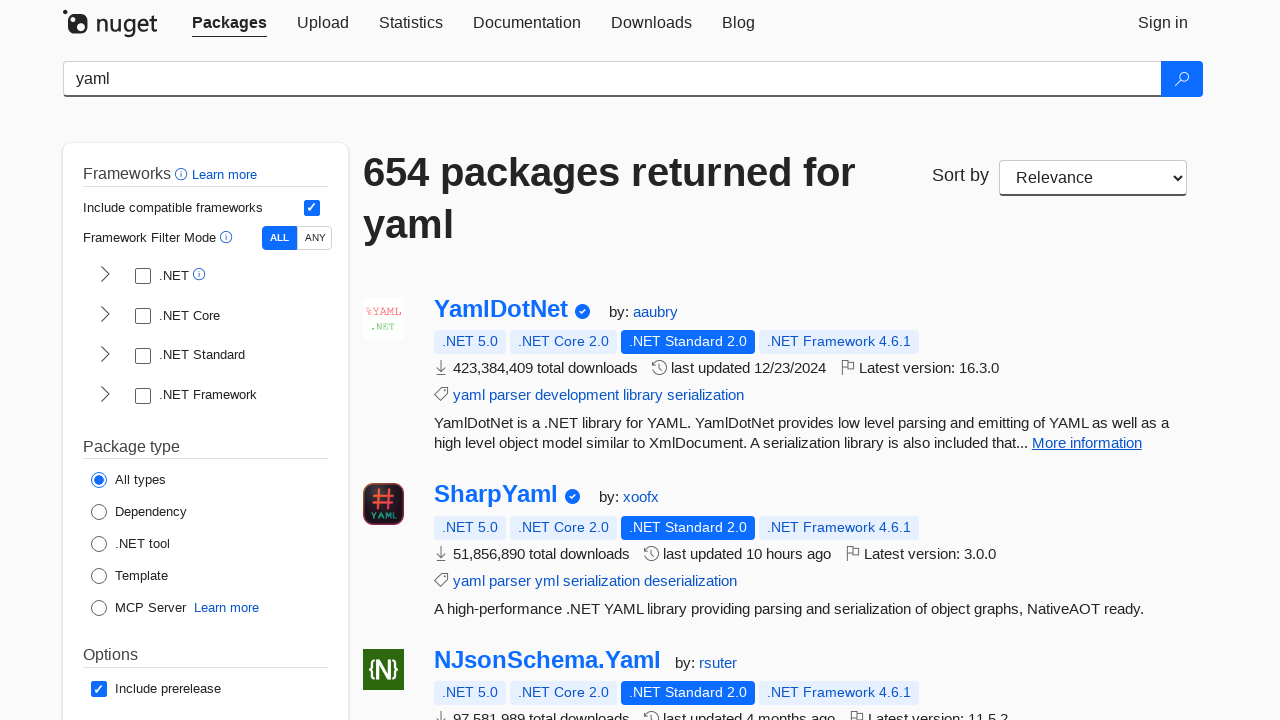

Verified package details contain text
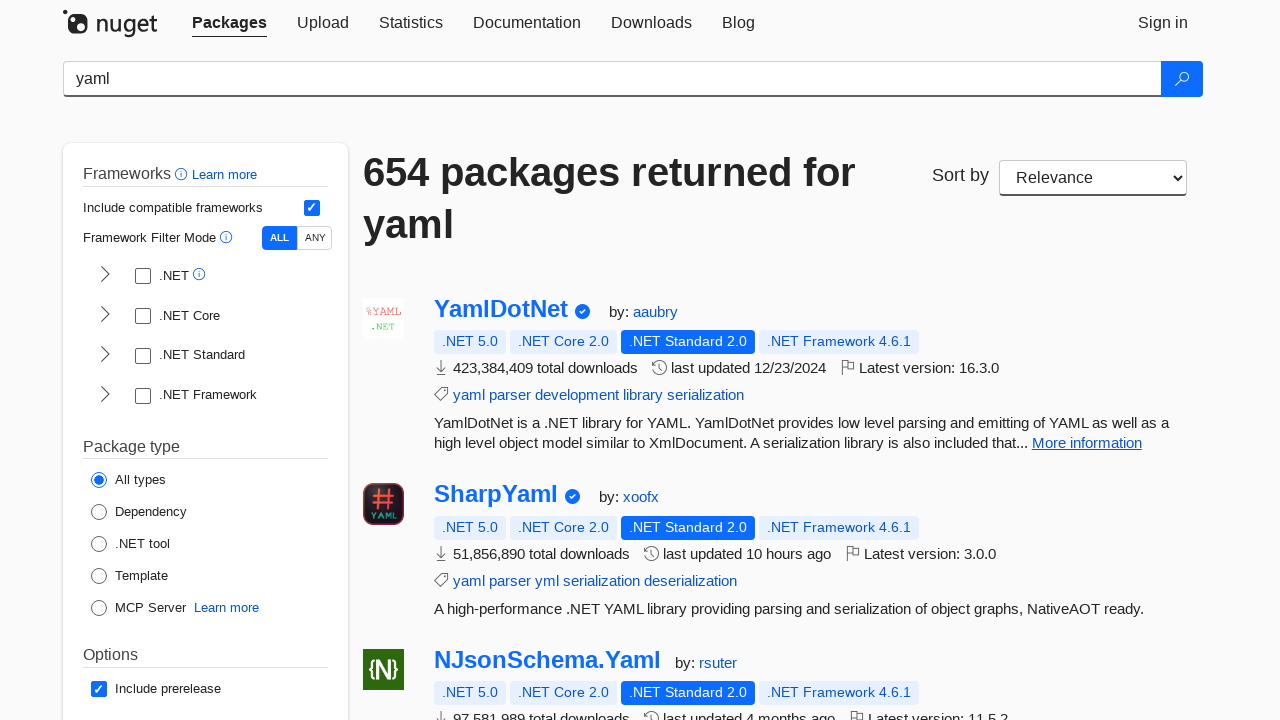

Verified package title exists: 'NSwag.Core.Yaml'
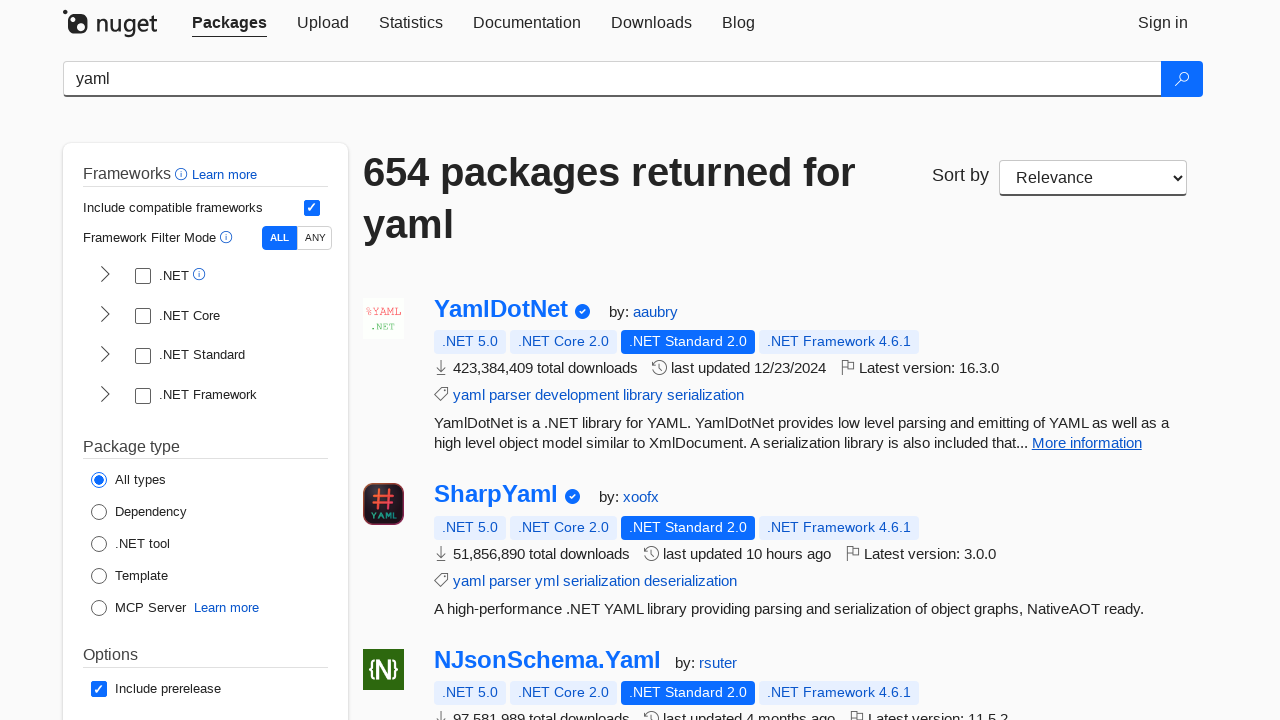

Verified package details contain text
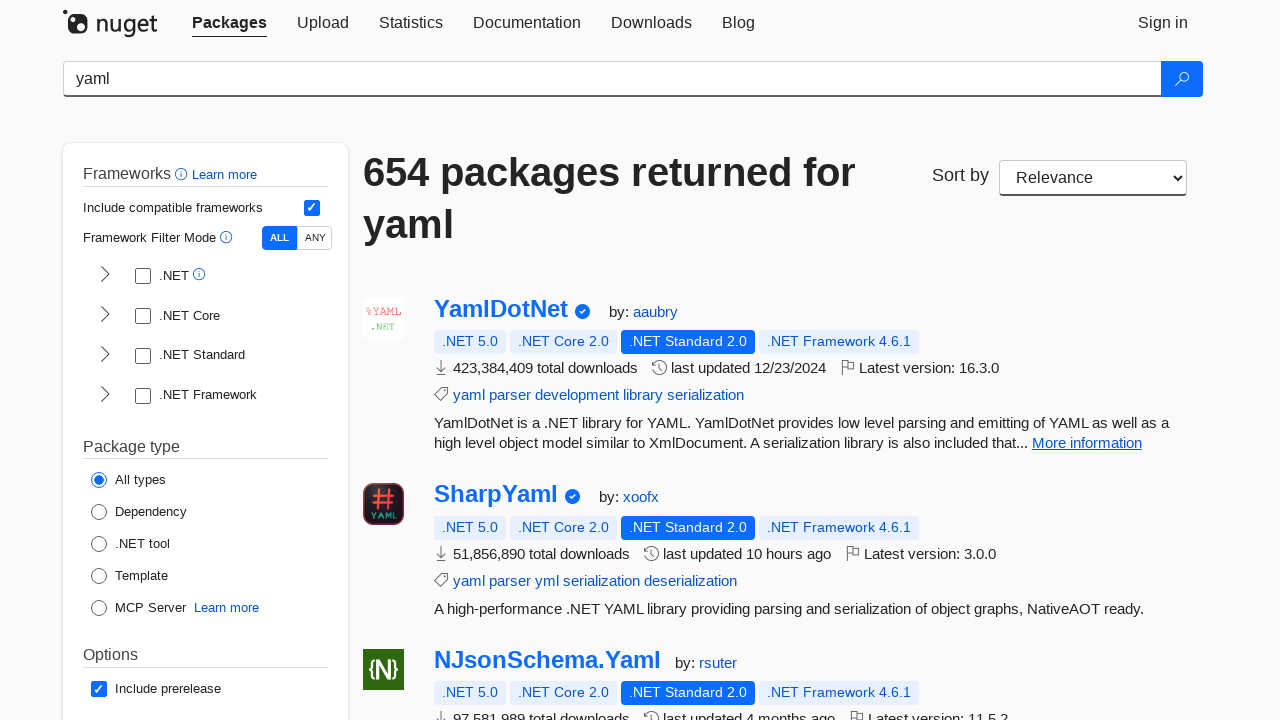

Verified package title exists: 'NetEscapades.Configuration.Yaml'
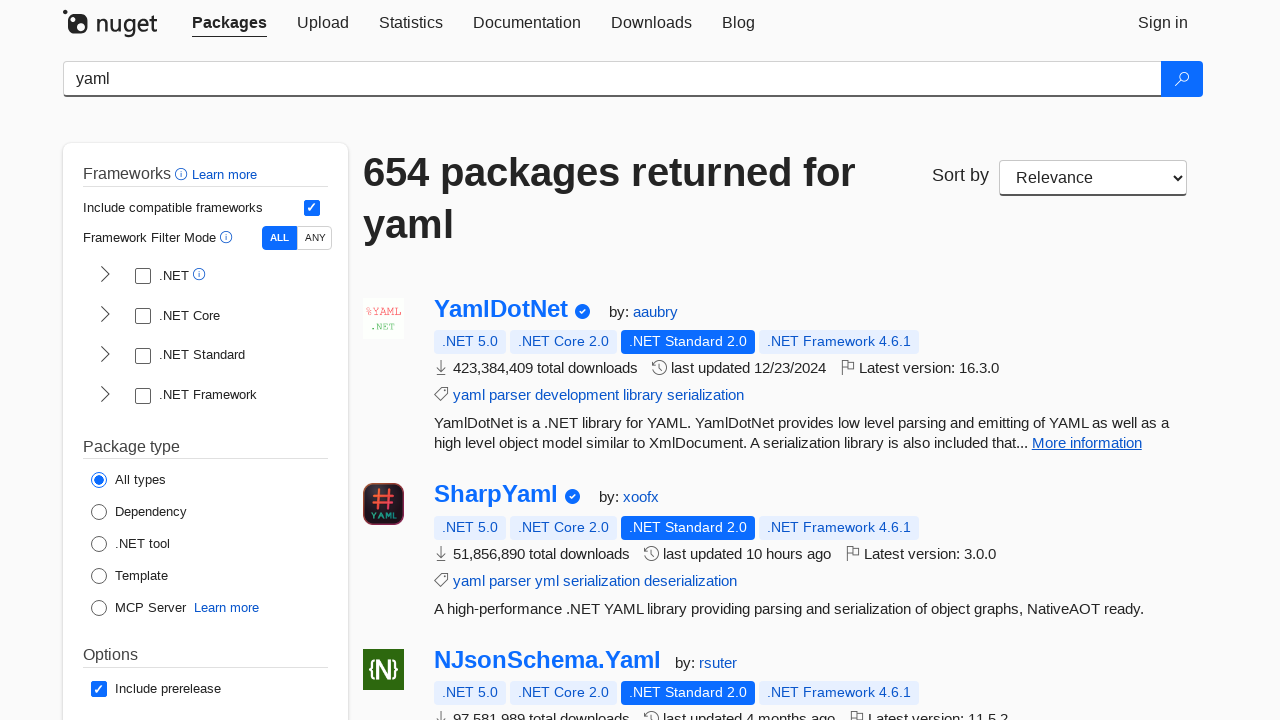

Verified package details contain text
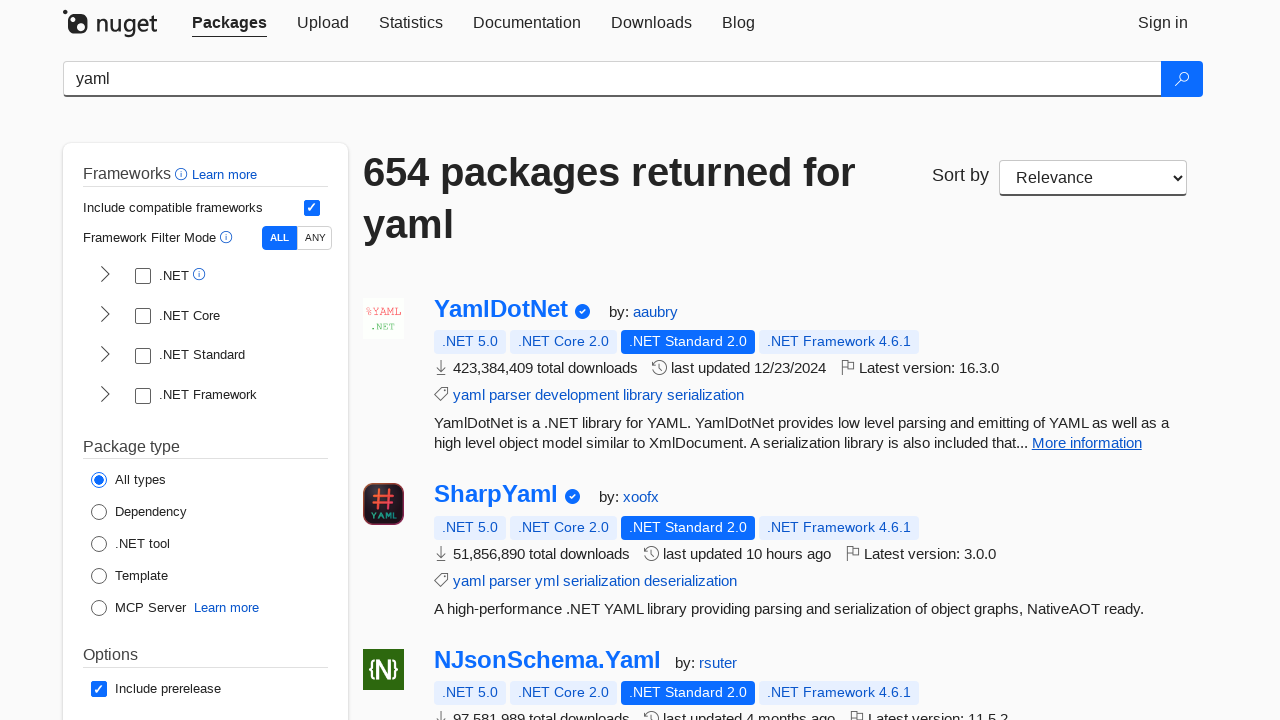

Verified package title exists: 'YamlDotNet.NetCore'
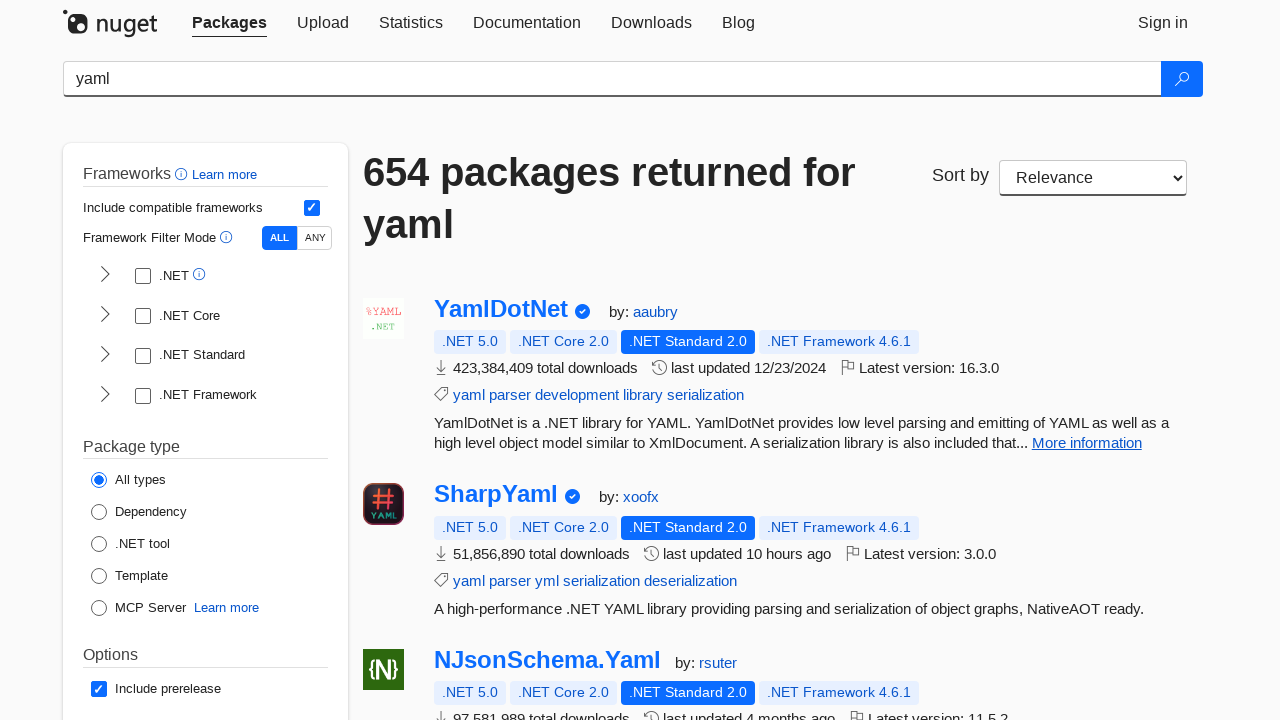

Verified package details contain text
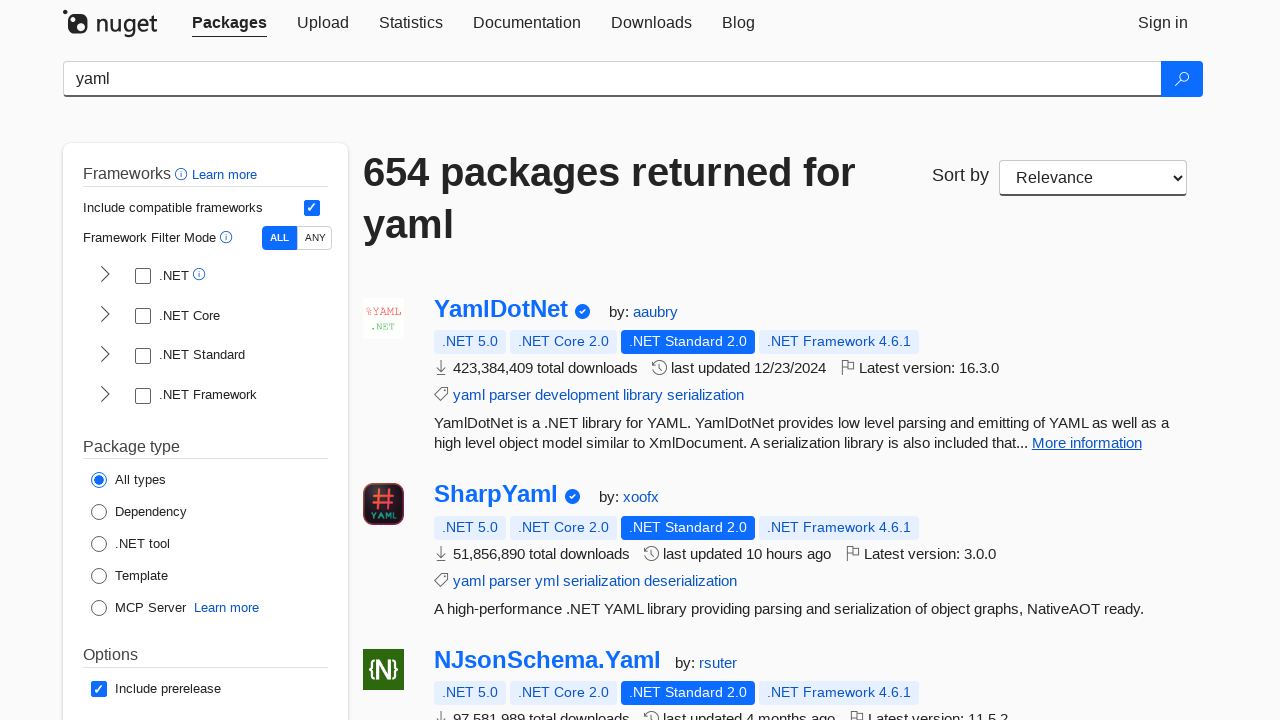

Verified package title exists: 'Nuke.Utilities.Text.Yaml'
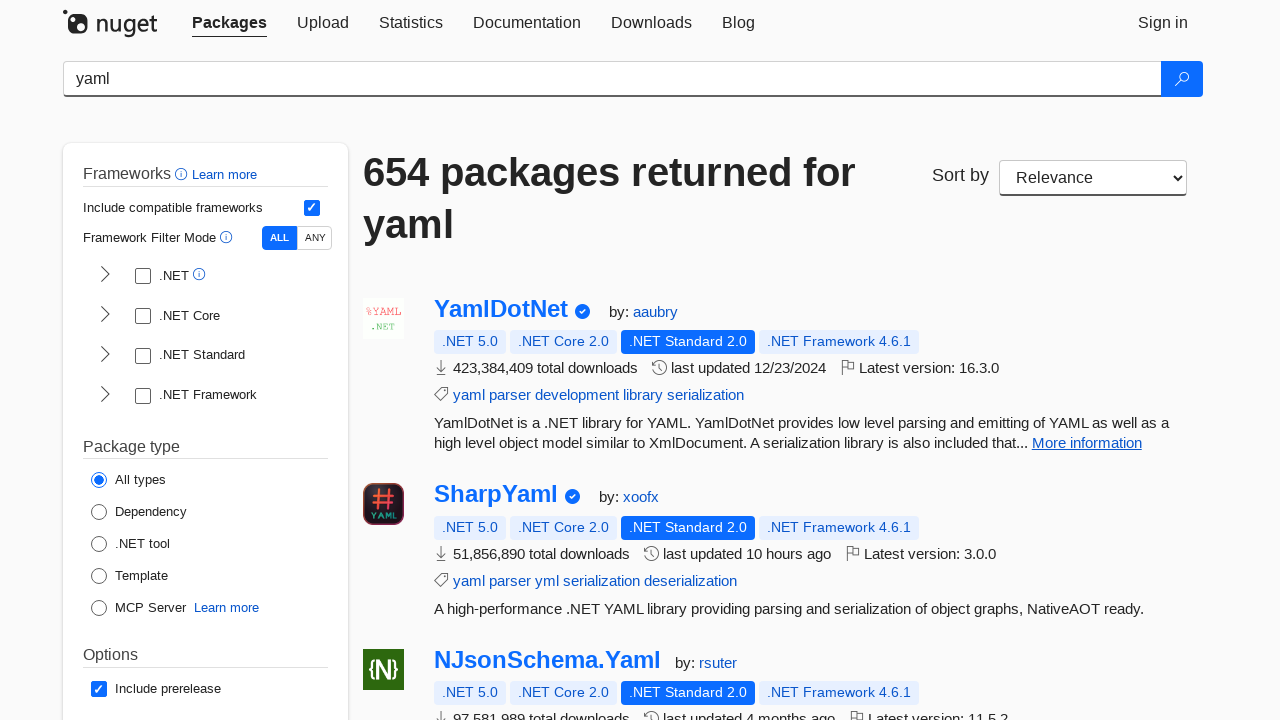

Verified package details contain text
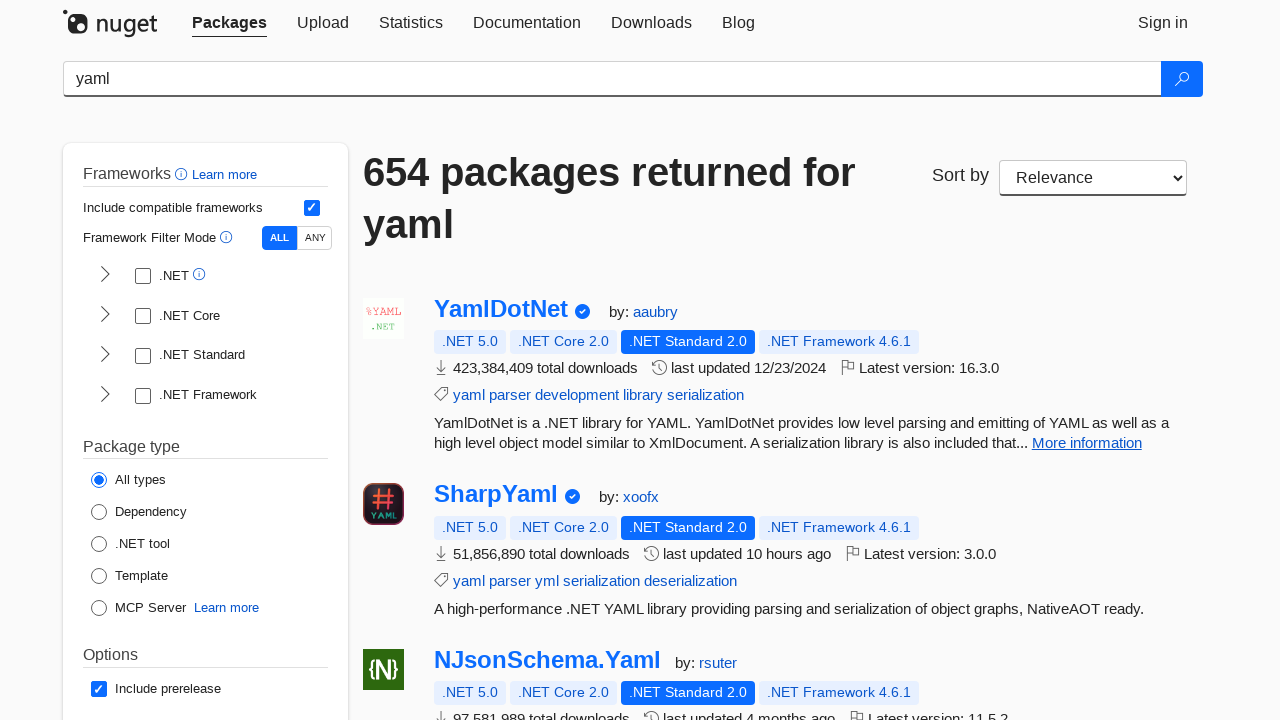

Verified package title exists: 'Microsoft.OpenApi'
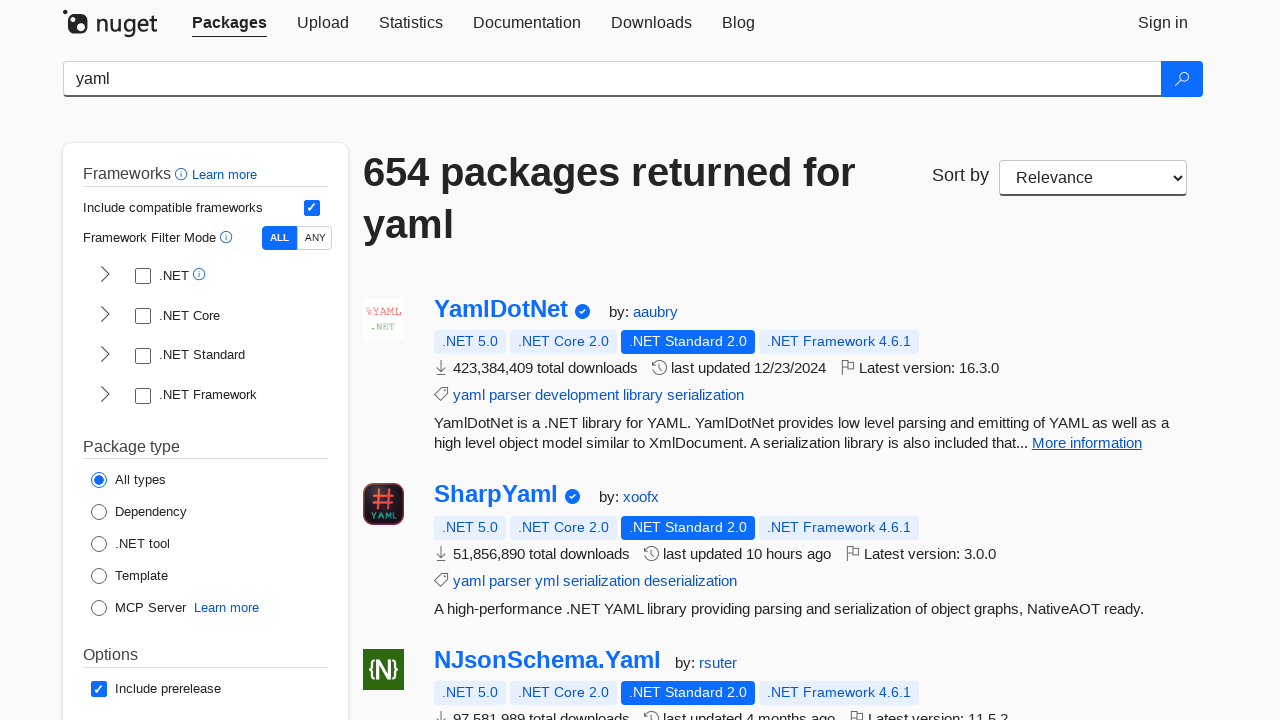

Verified package details contain text
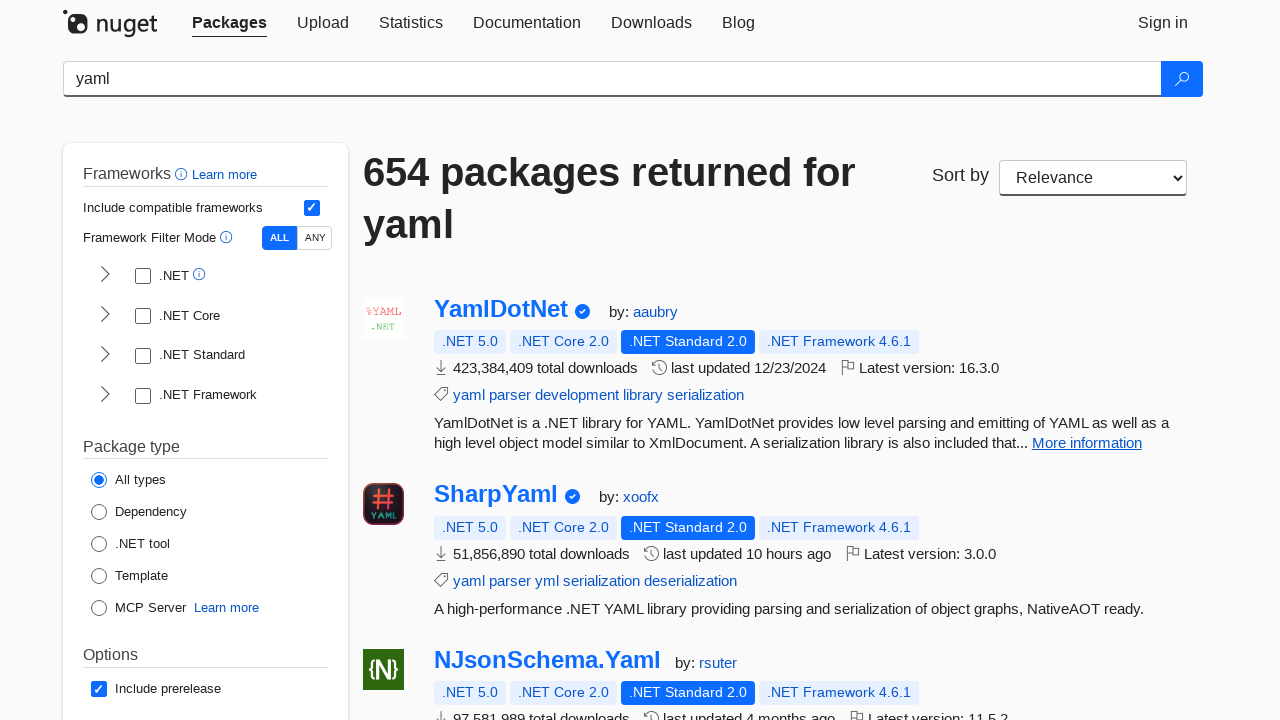

Verified package title exists: 'Rainbow.Storage.Yaml'
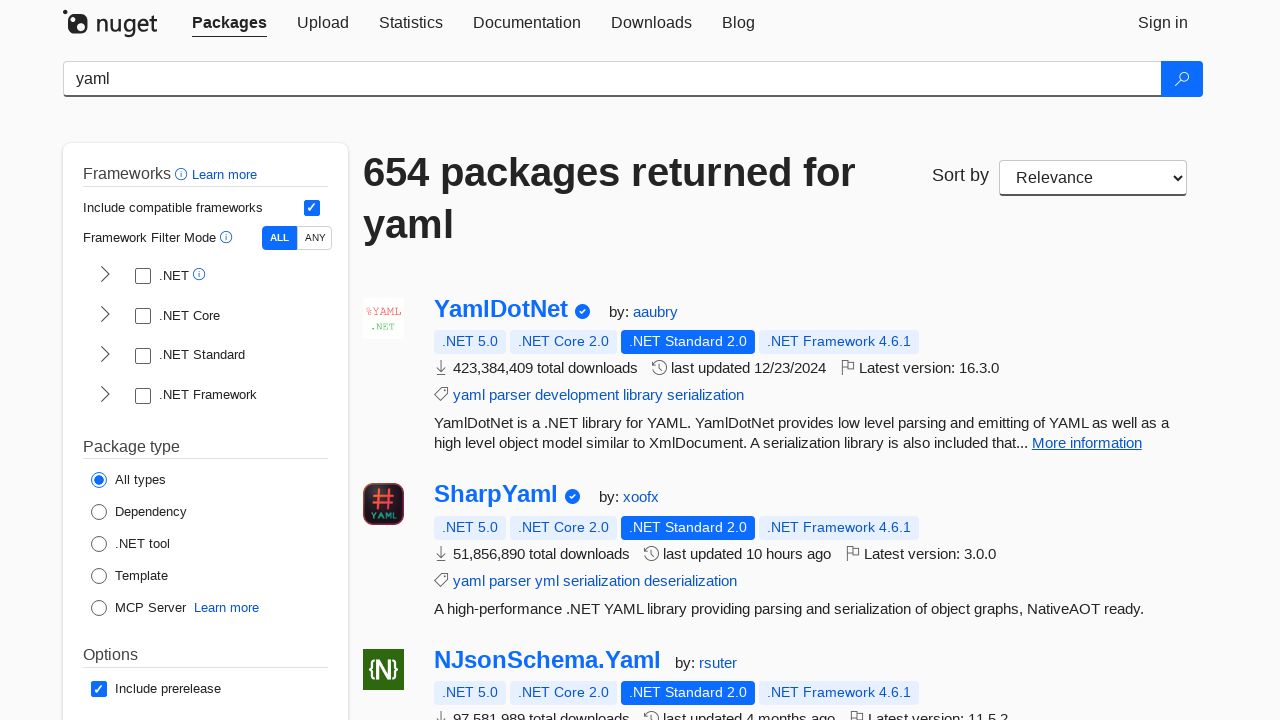

Verified package details contain text
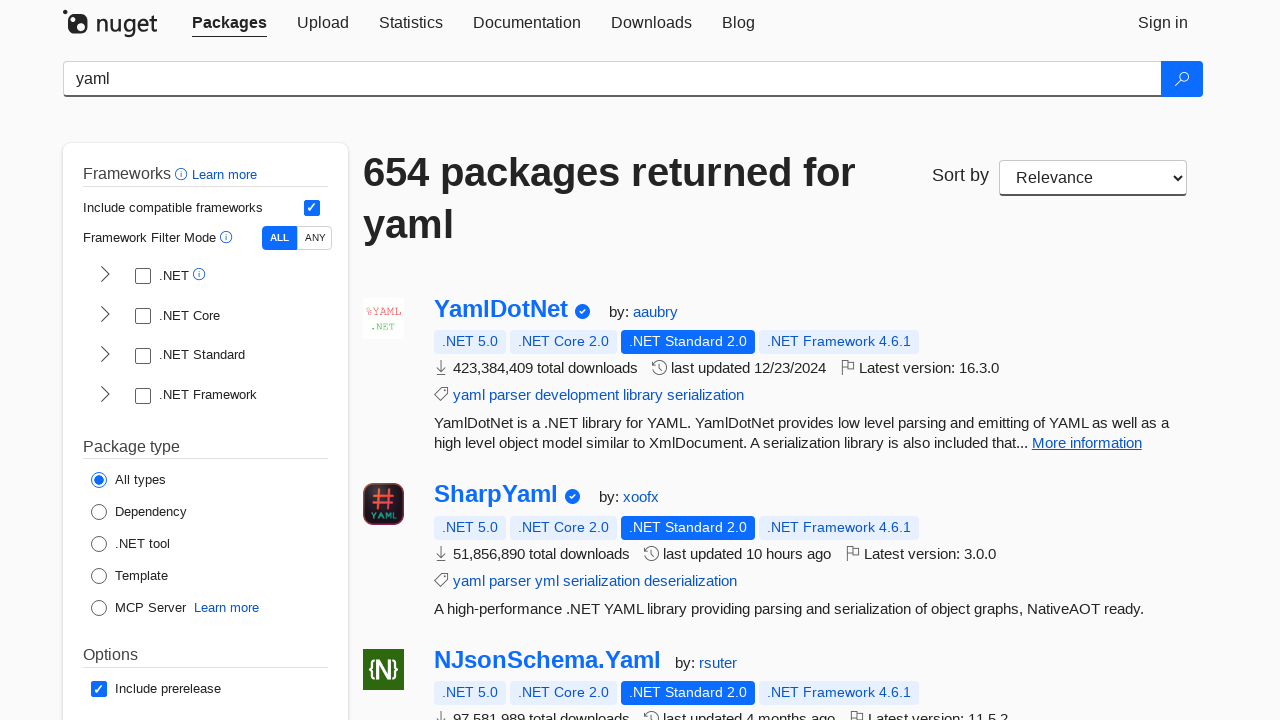

Verified package title exists: 'Cake.Yaml'
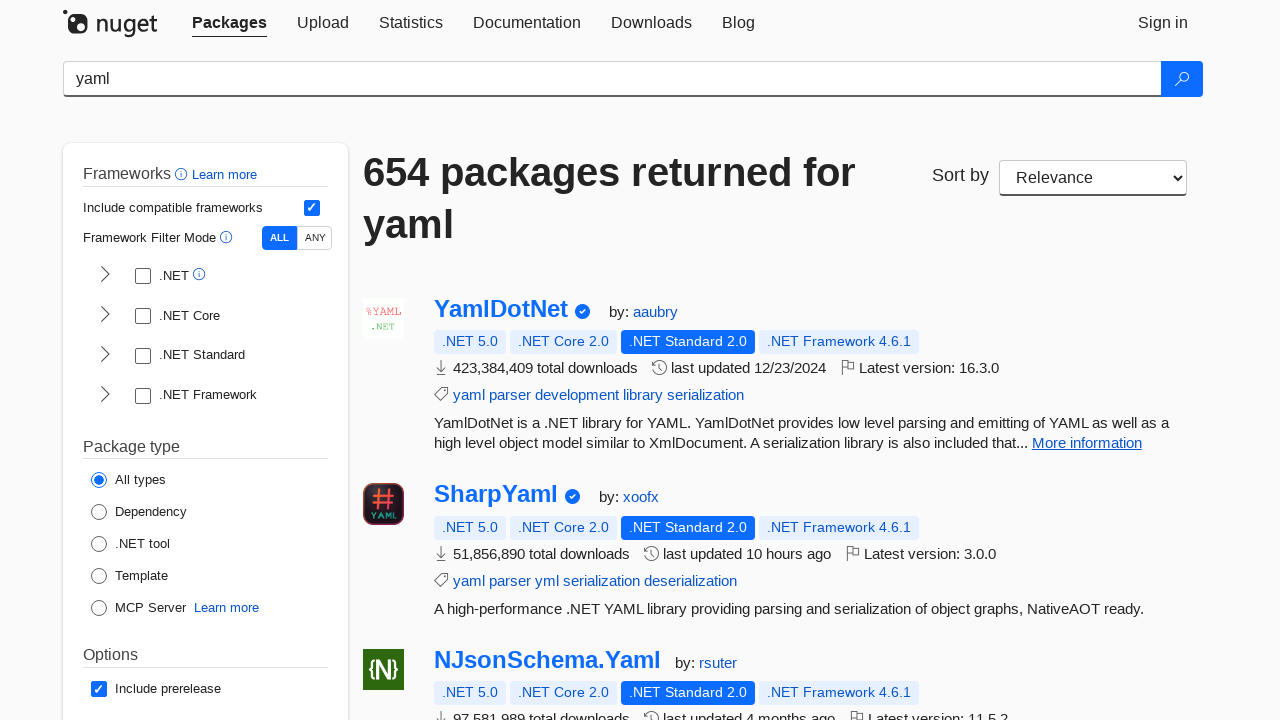

Verified package details contain text
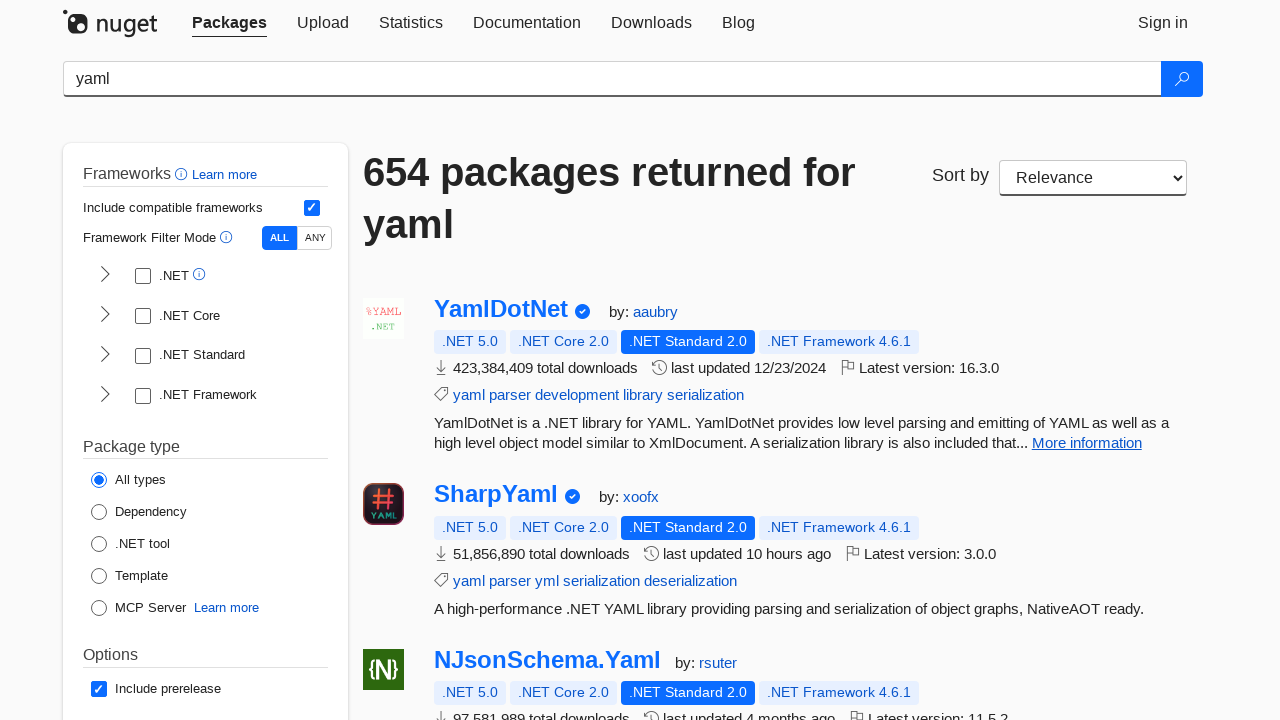

Verified package title exists: 'Microsoft.SemanticKernel.Yaml'
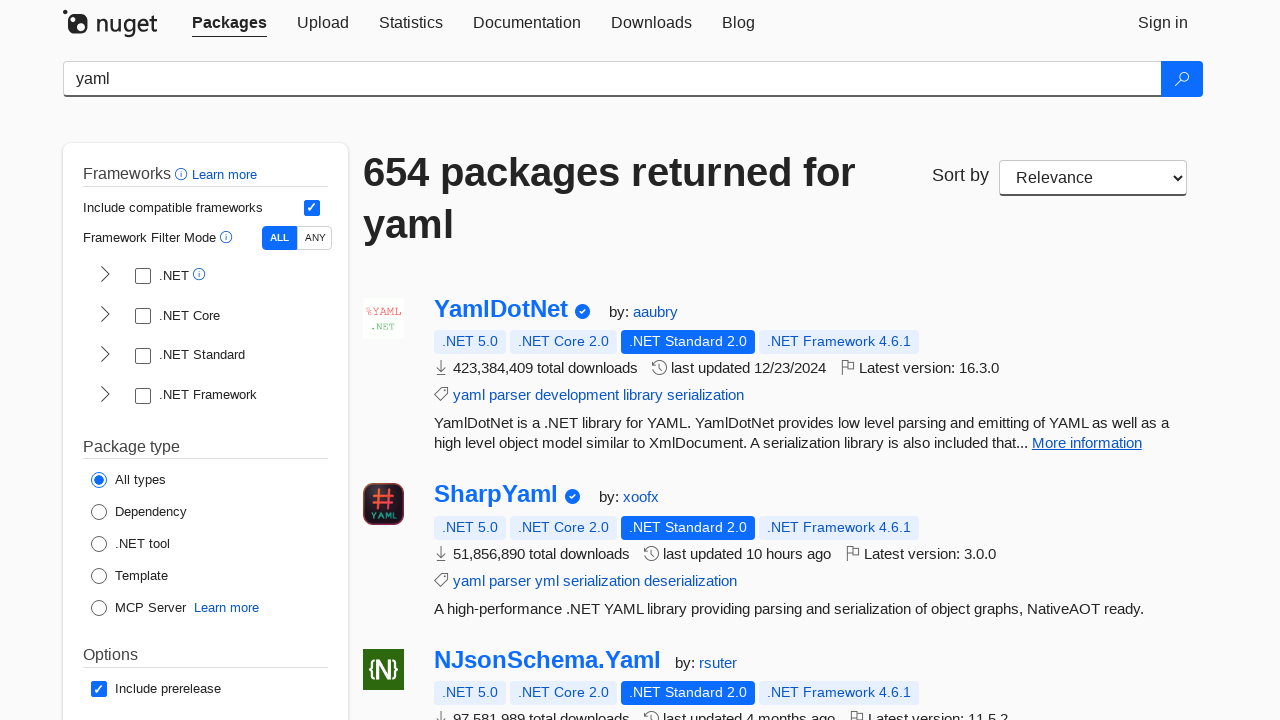

Verified package details contain text
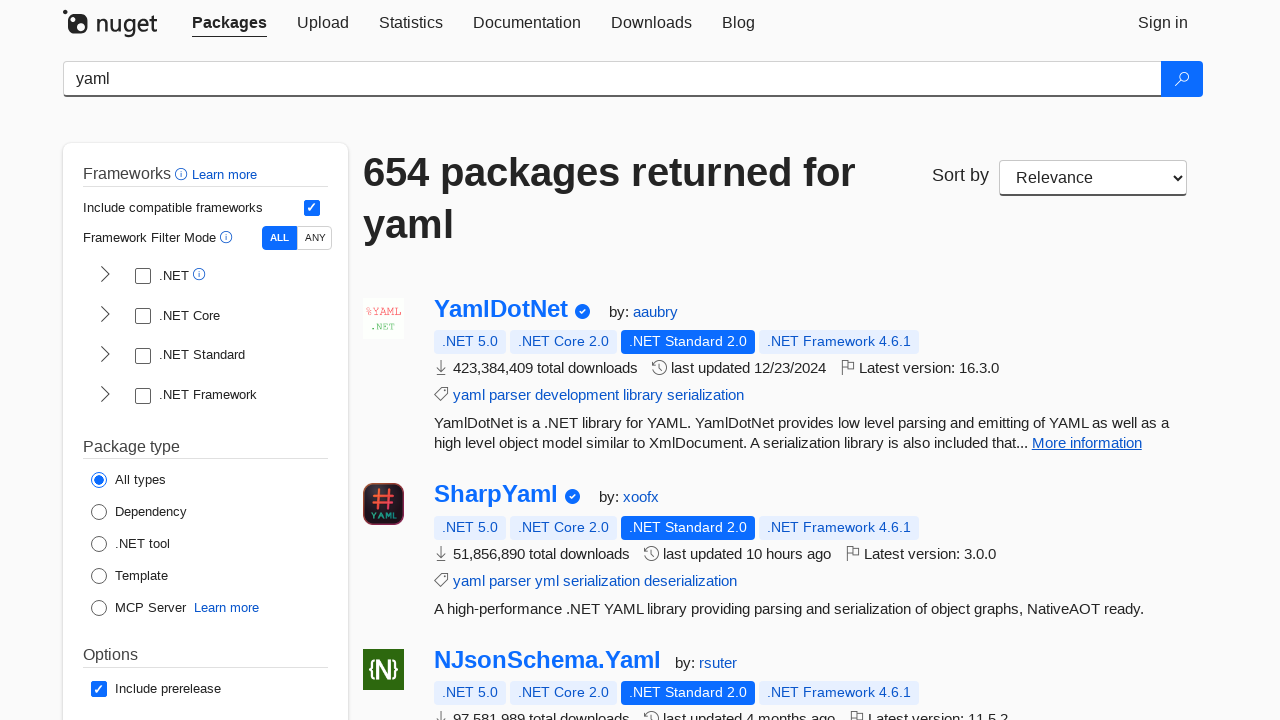

Verified package title exists: 'Microsoft.Extensions.Configuration.Yaml'
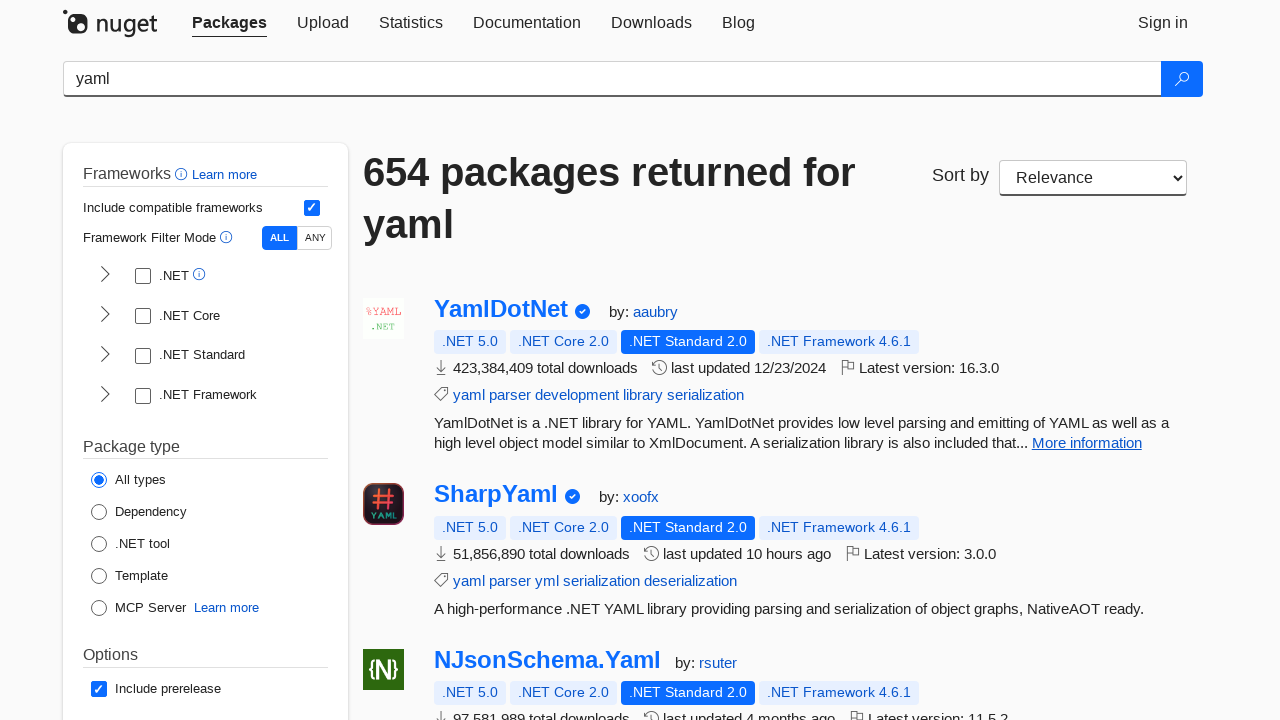

Verified package details contain text
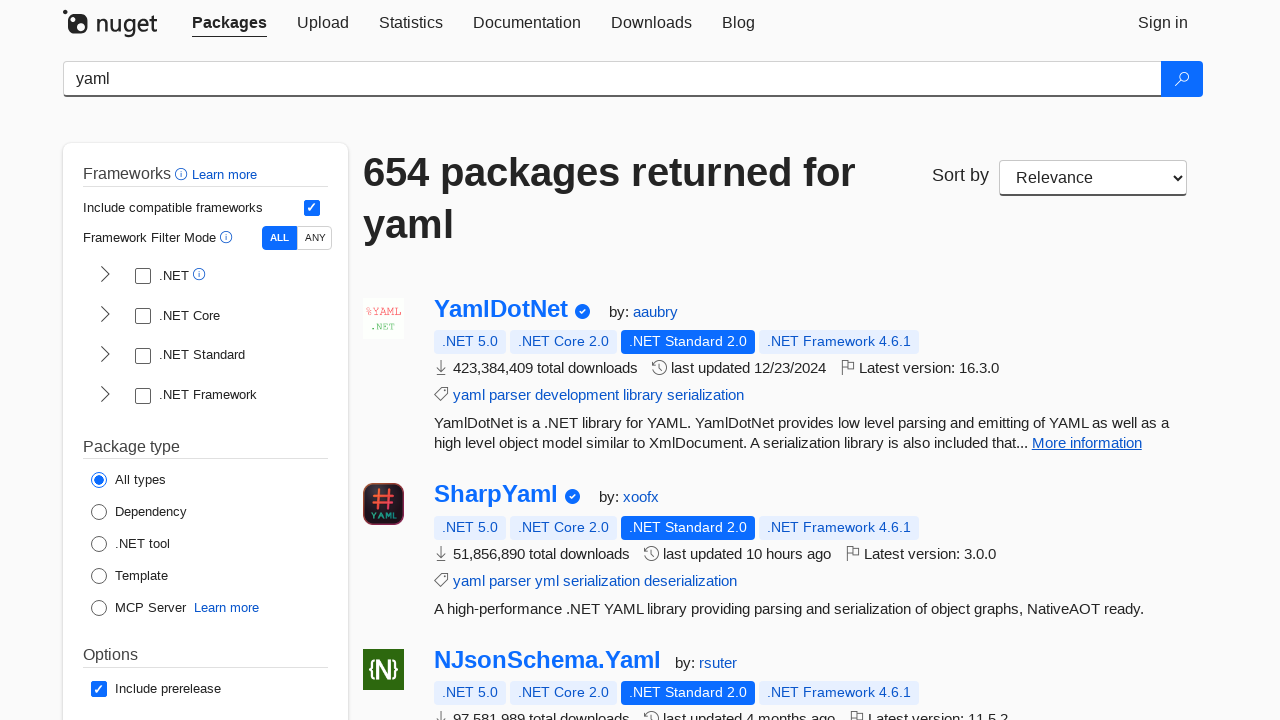

Verified package title exists: 'Zaabee.YamlDotNet'
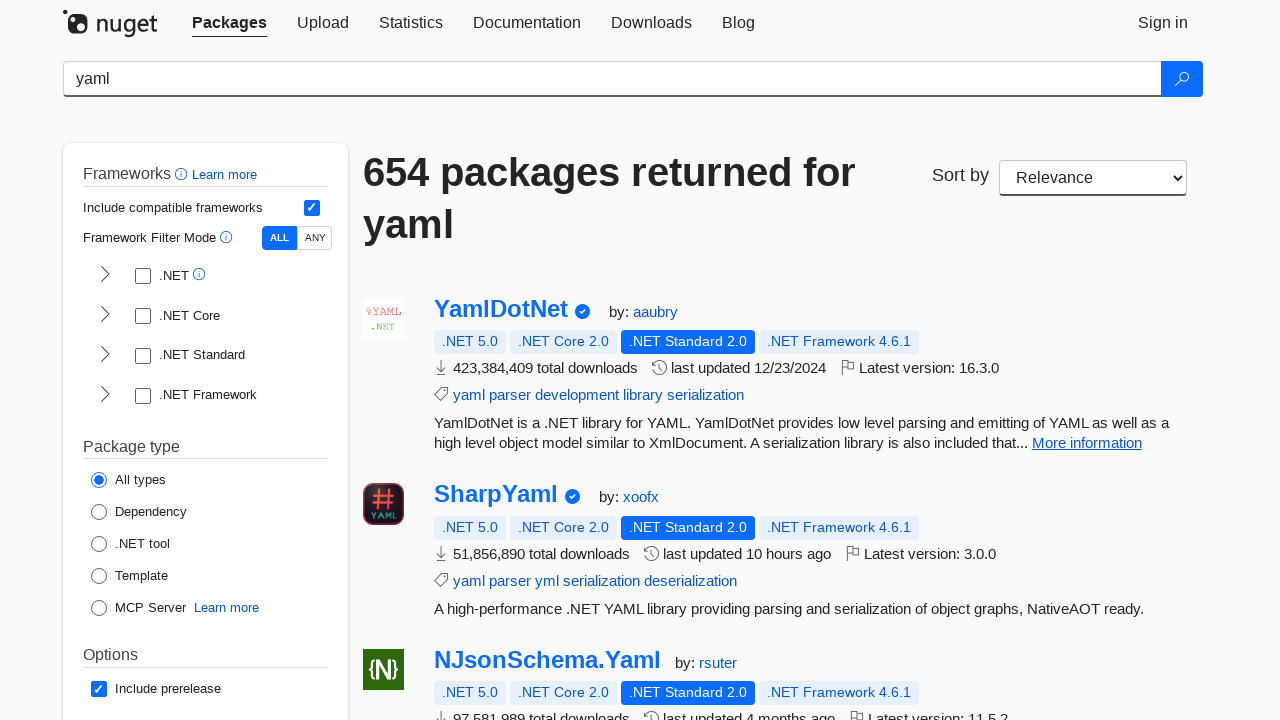

Verified package details contain text
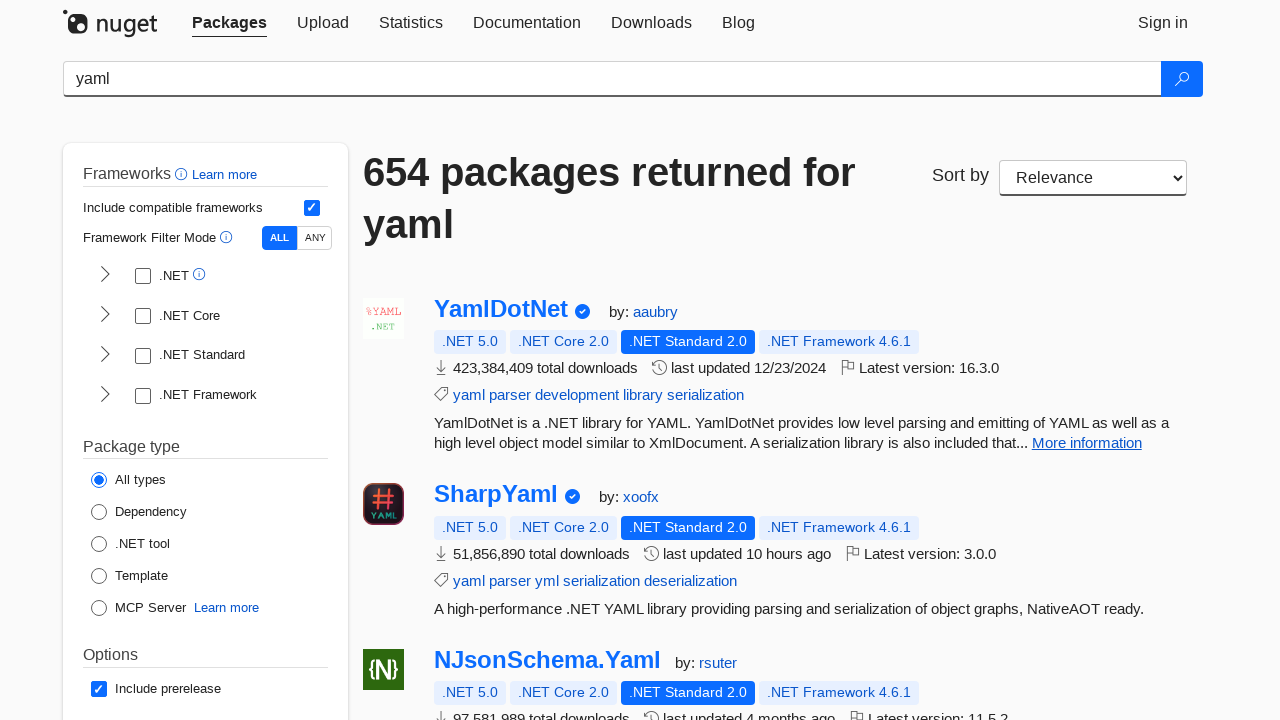

Verified package title exists: 'Yaml2JsonNode'
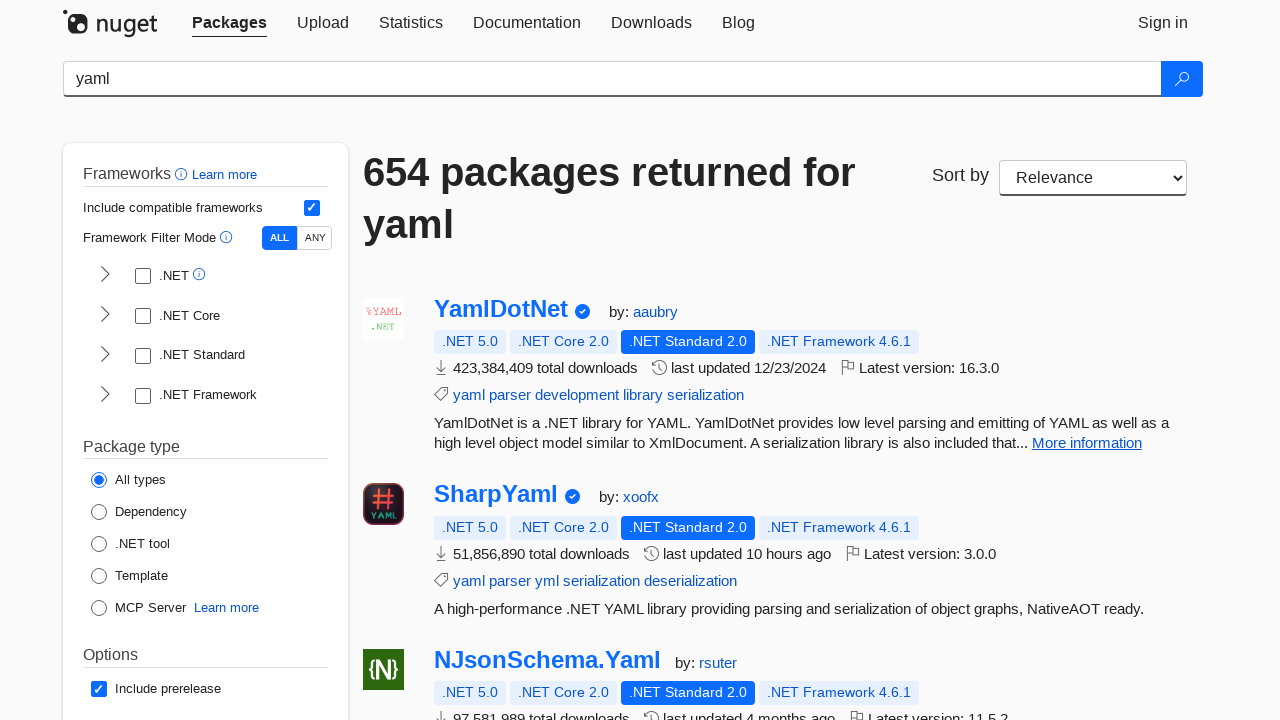

Verified package details contain text
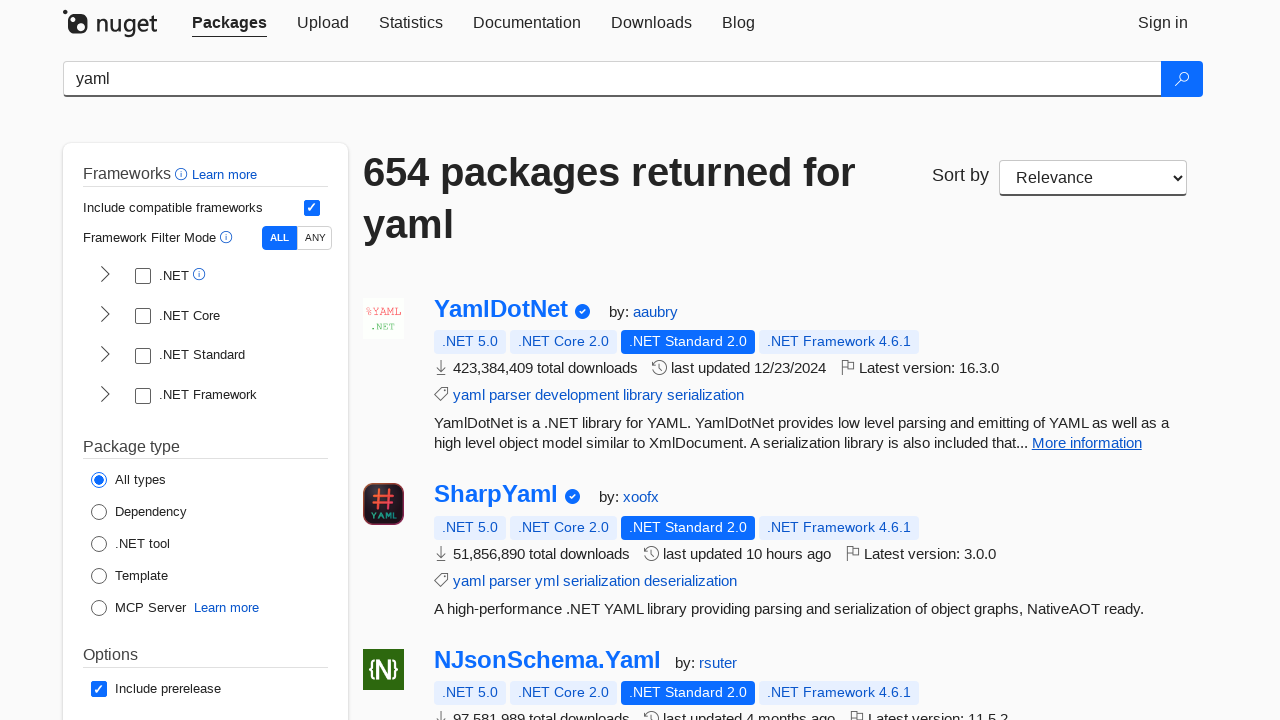

Verified package title exists: 'Microsoft.DocAsCode.ECMA2Yaml'
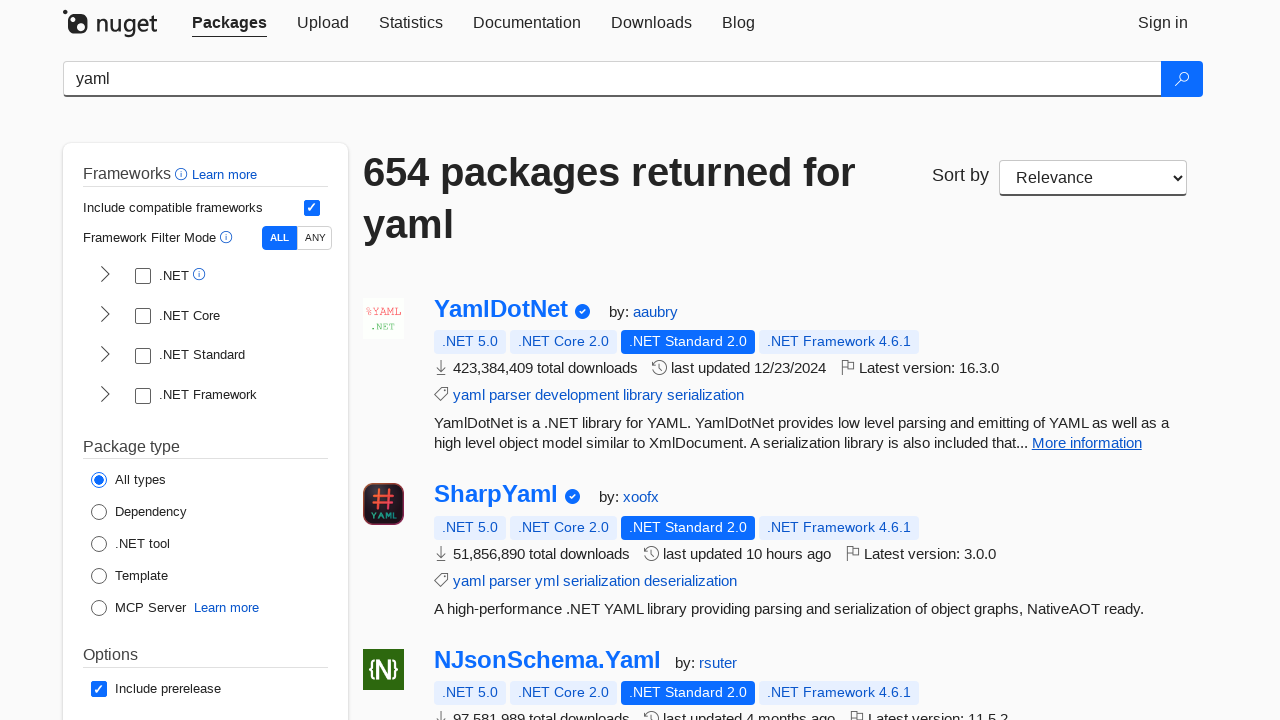

Verified package details contain text
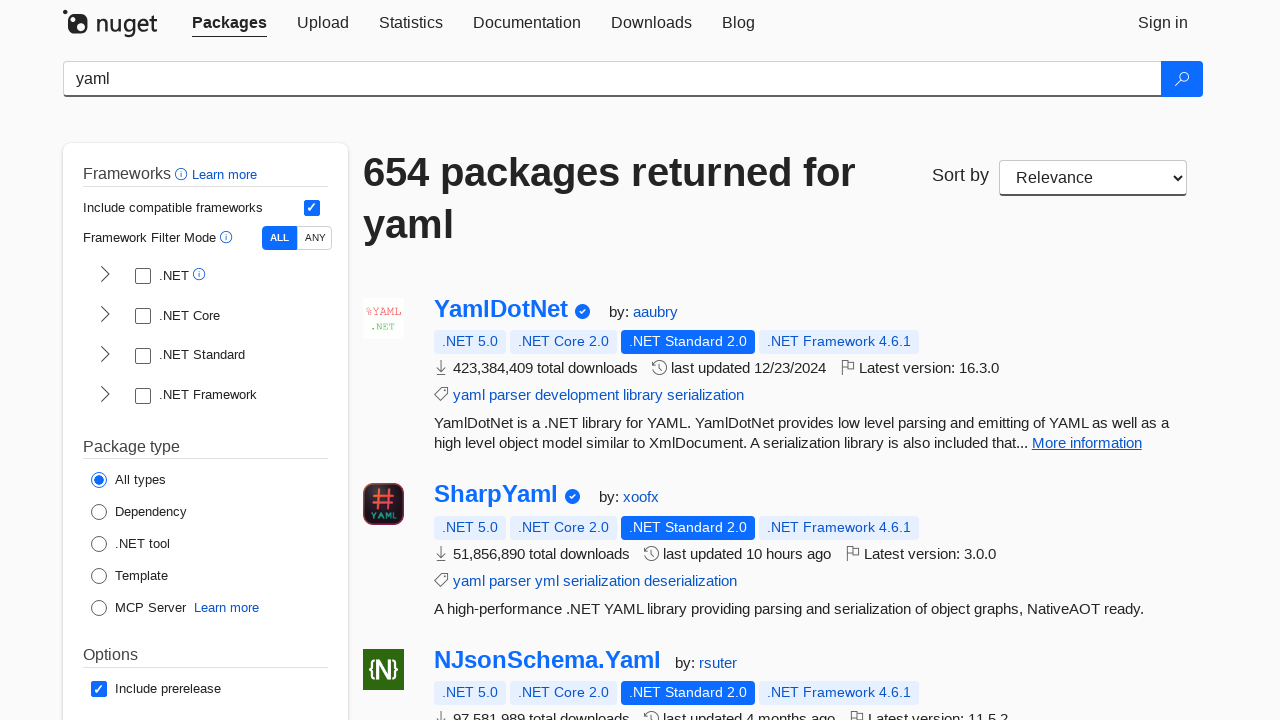

Verified package title exists: 'Statiq.Yaml'
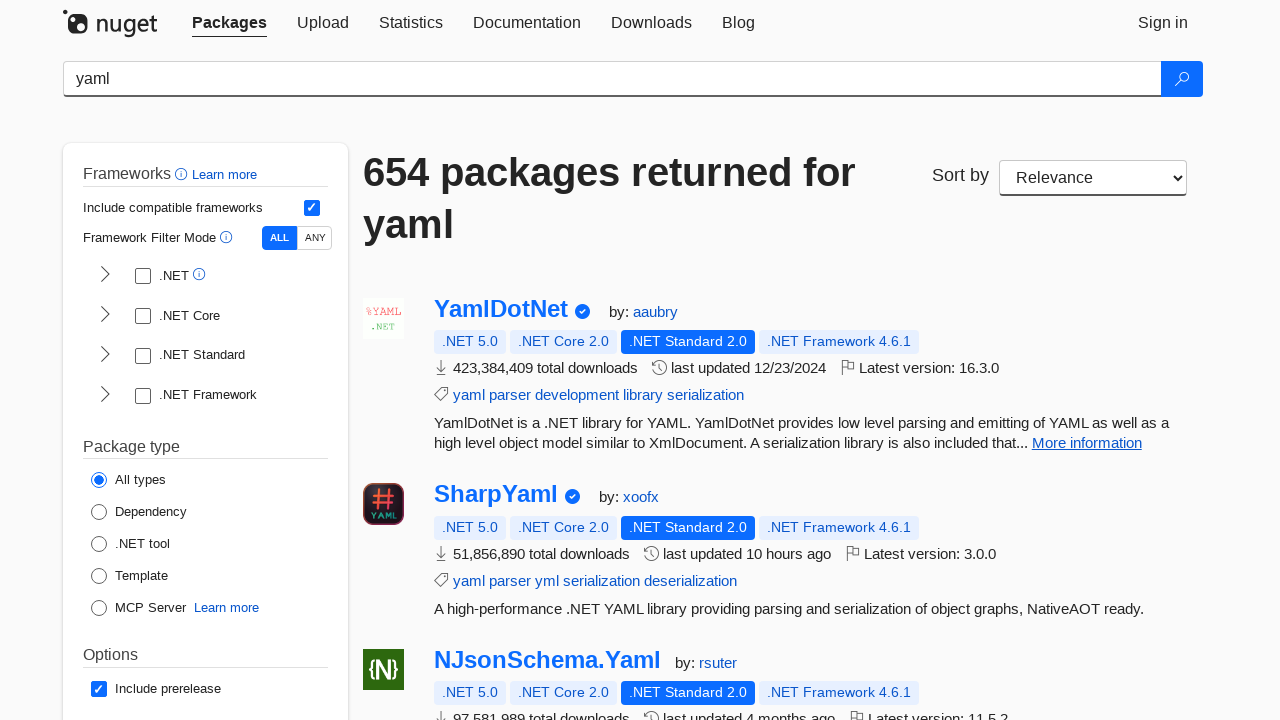

Verified package details contain text
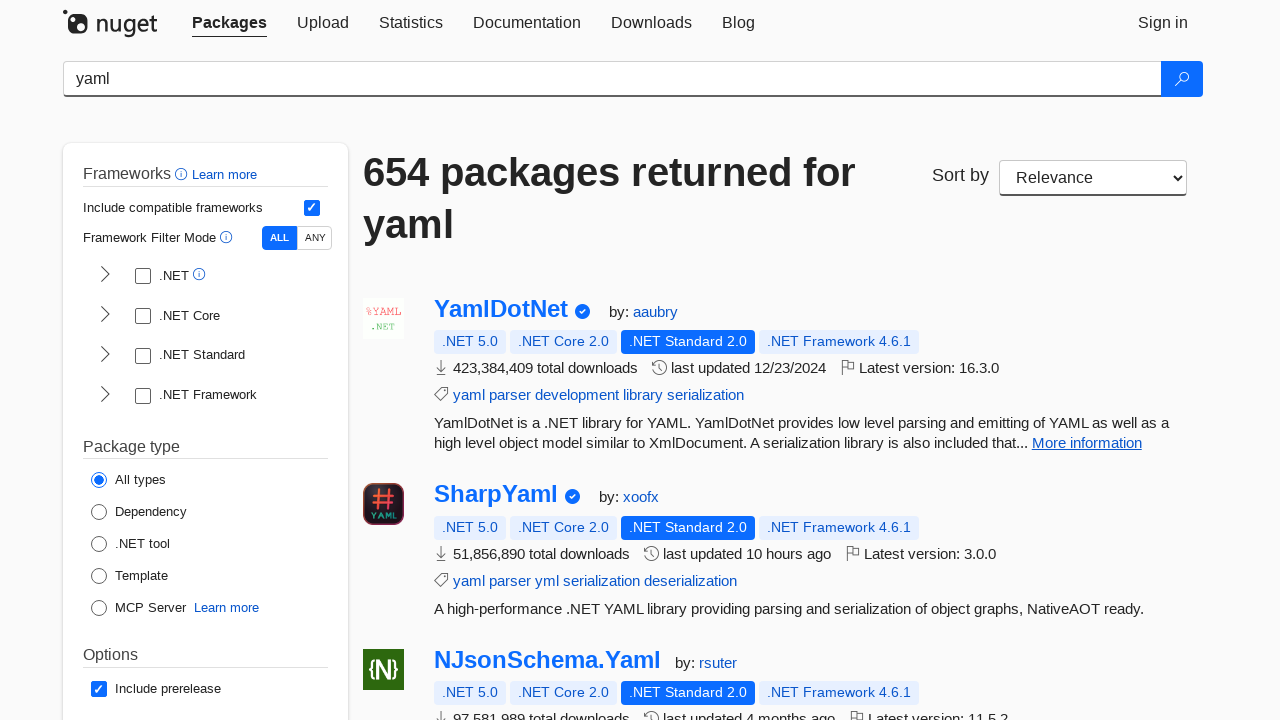

Verified package title exists: 'Wyam.Yaml'
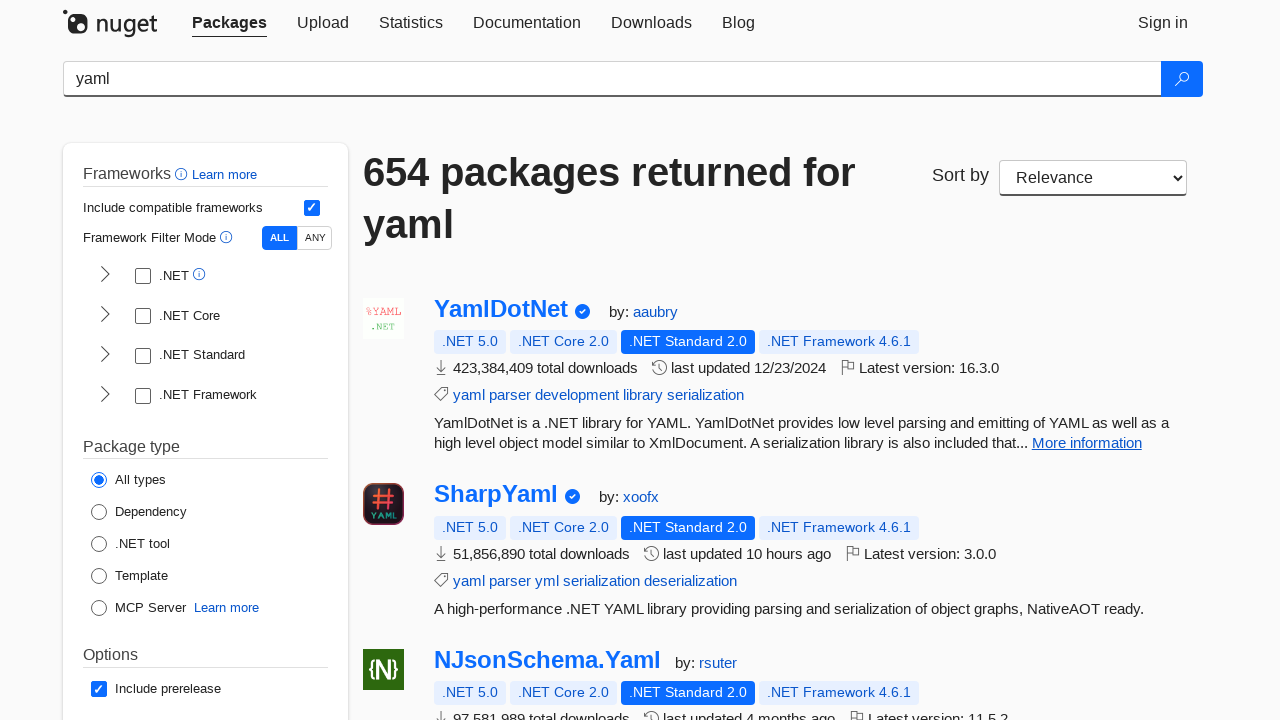

Verified package details contain text
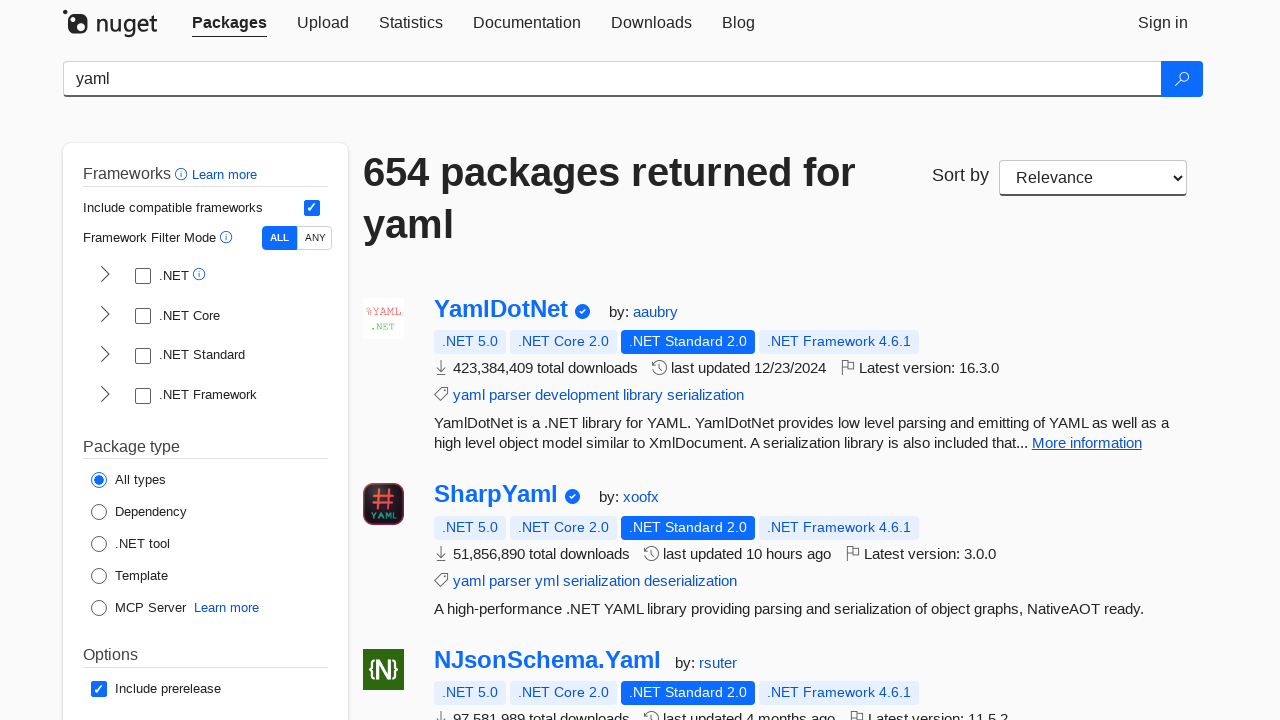

Verified package title exists: 'YamlDotNet.System.Text.Json'
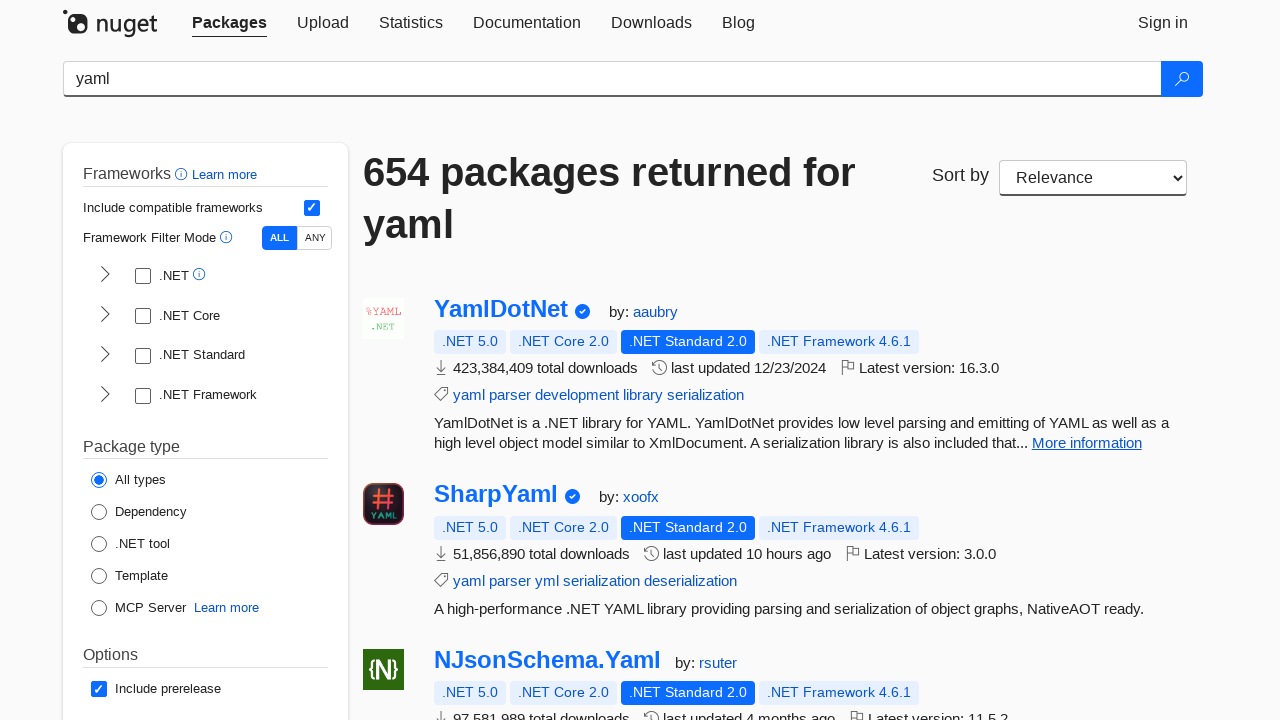

Verified package details contain text
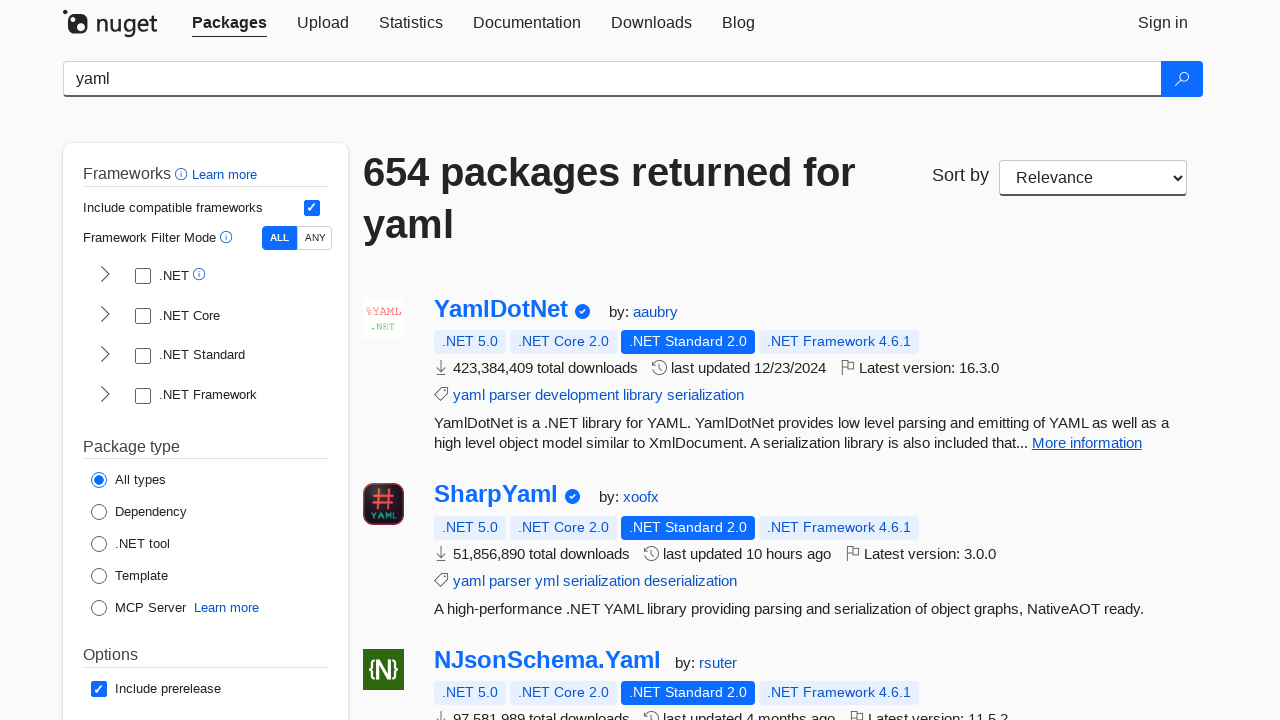

Verified package title exists: 'Neuroglia.Serialization.YamlDotNet'
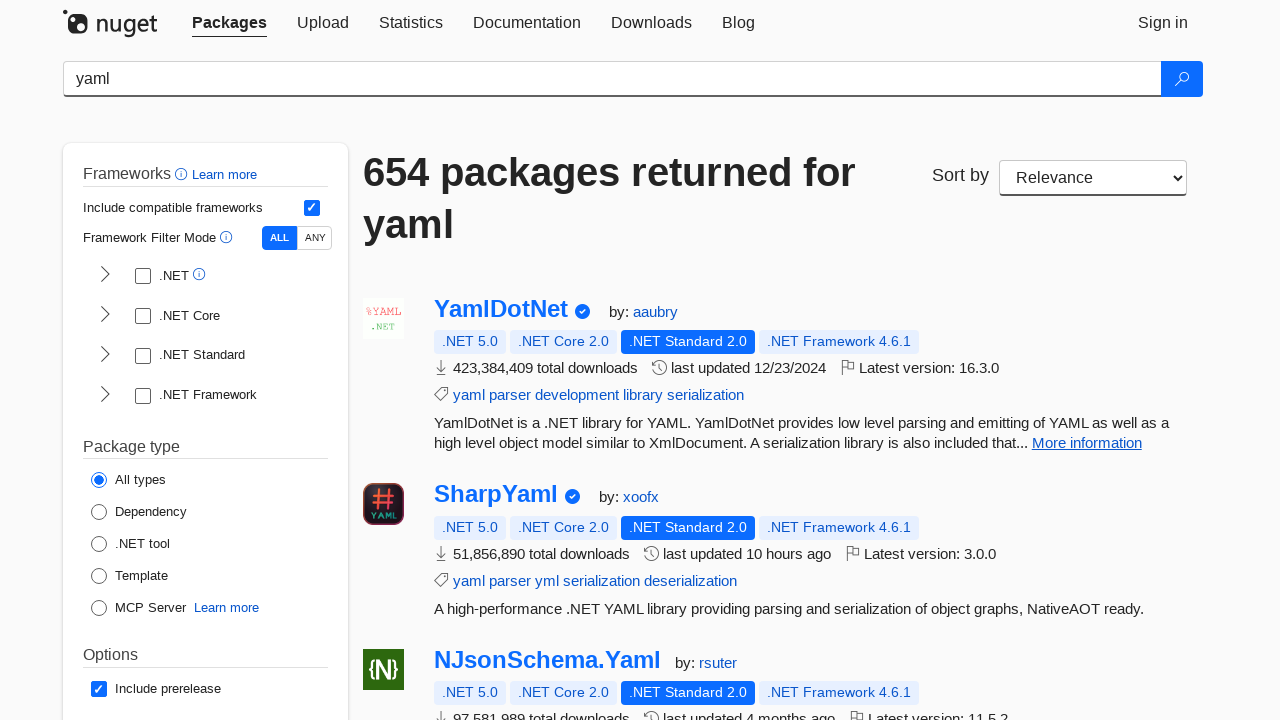

Verified package details contain text
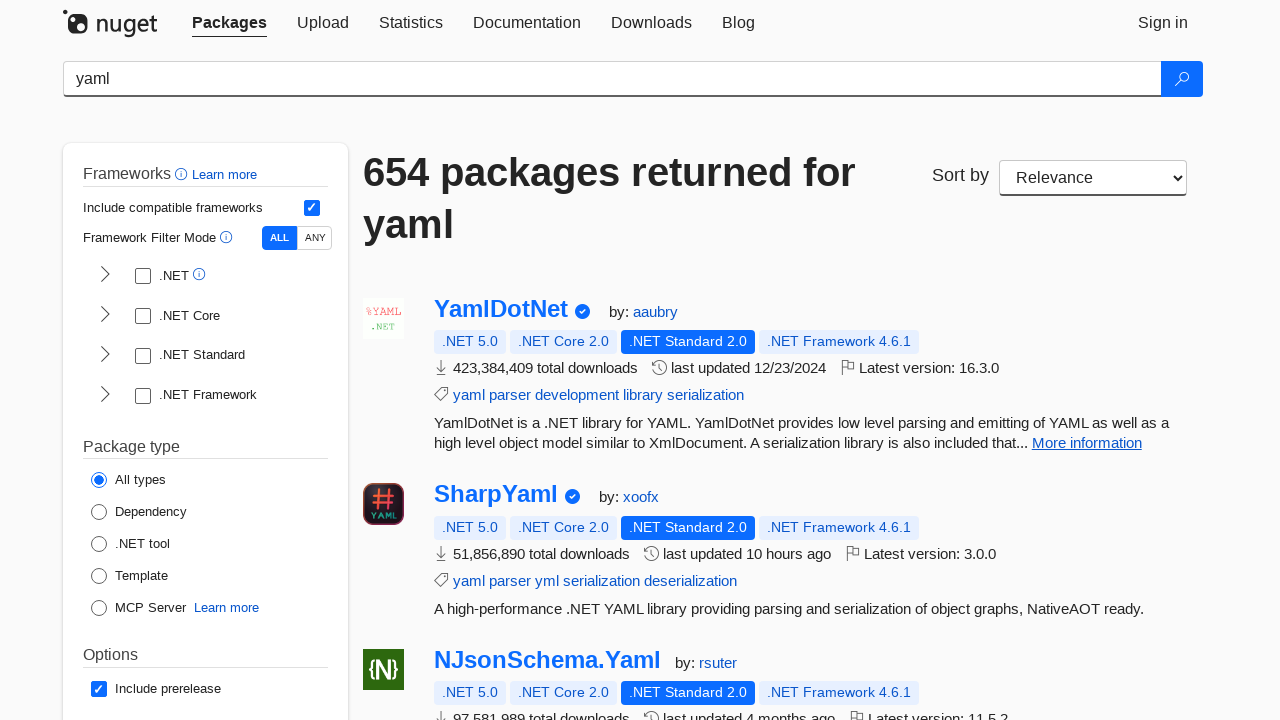

Verified package title exists: 'Microsoft.OpenApi.YamlReader'
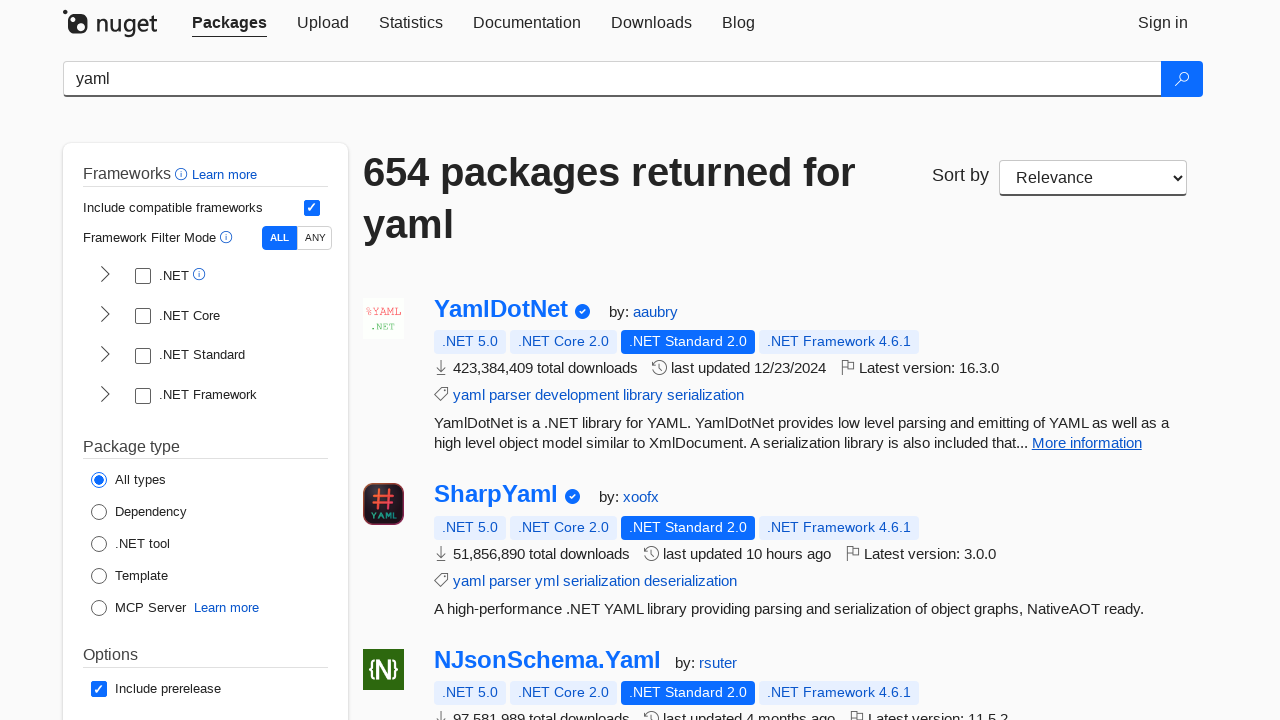

Verified package details contain text
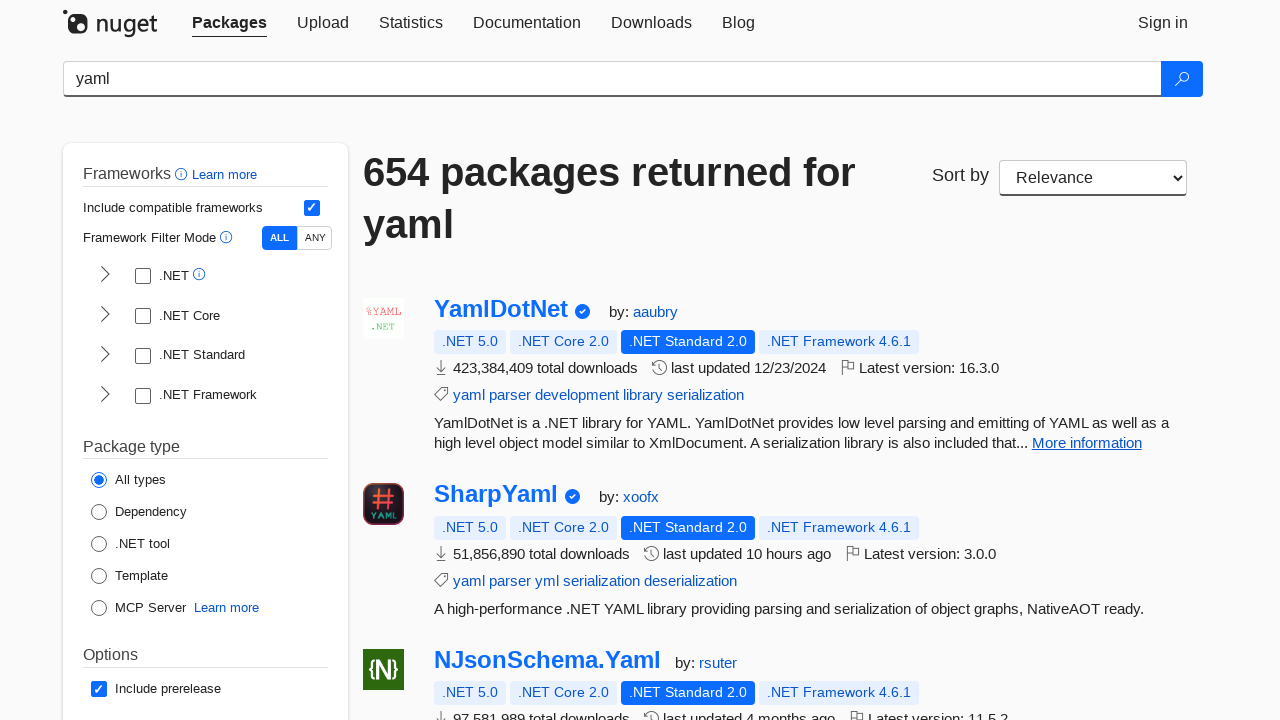

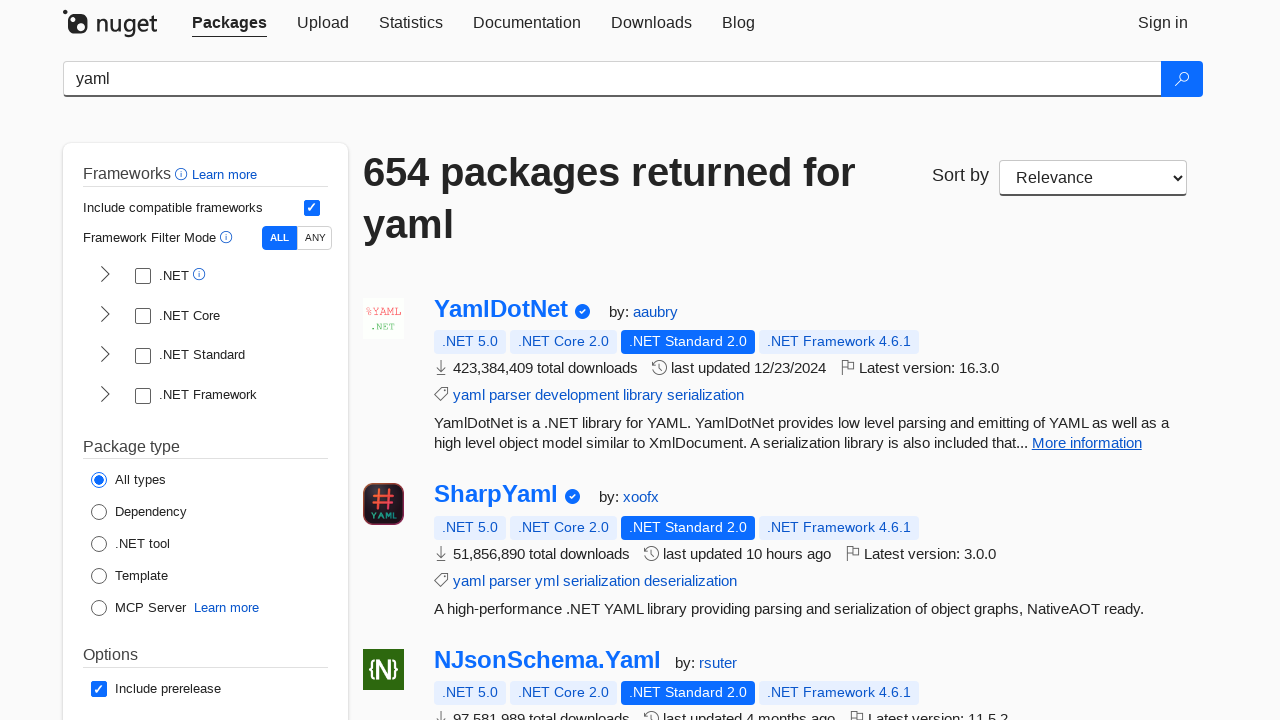